Tests the "¿Qué puedes hacer?" dropdown menu by clicking on it, then iterating through all submenu links, clicking each one and navigating back to the homepage.

Starting URL: https://www.lulobank.com/

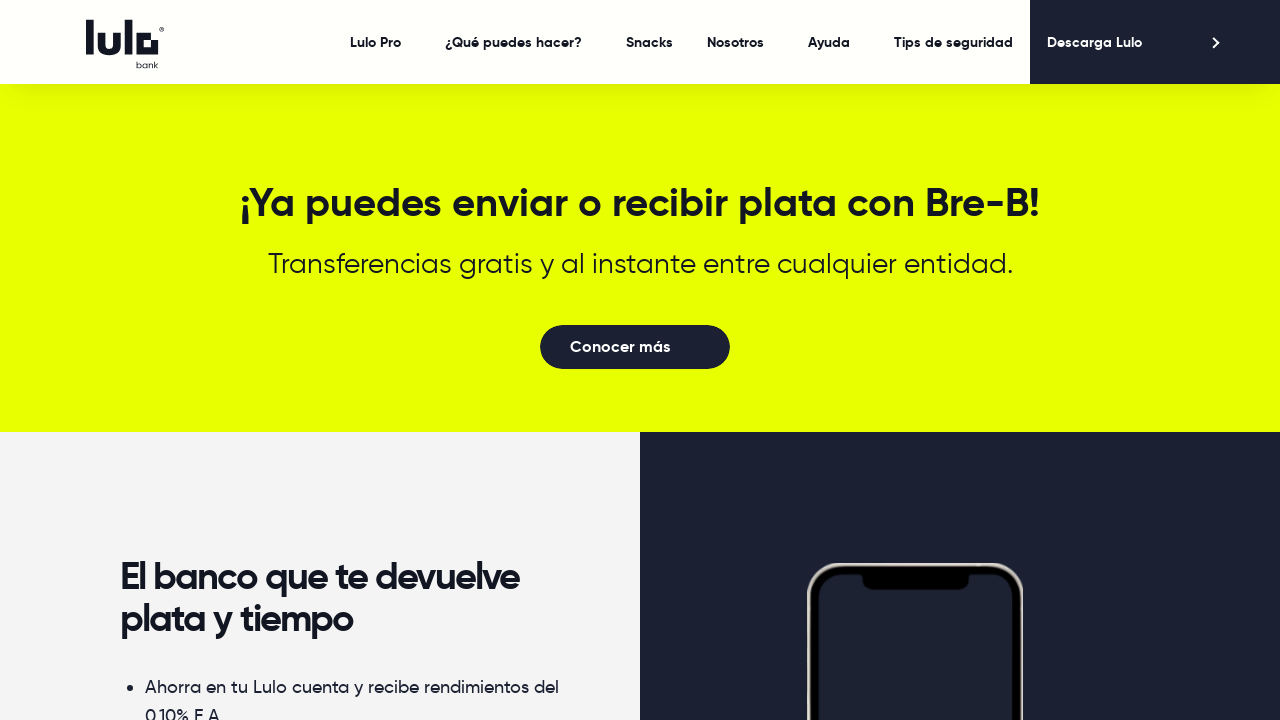

Clicked '¿Qué puedes hacer?' dropdown menu trigger at (514, 42) on li[data-route="/features"] > span.navigation-list-dropdown:has-text("¿Qué puedes
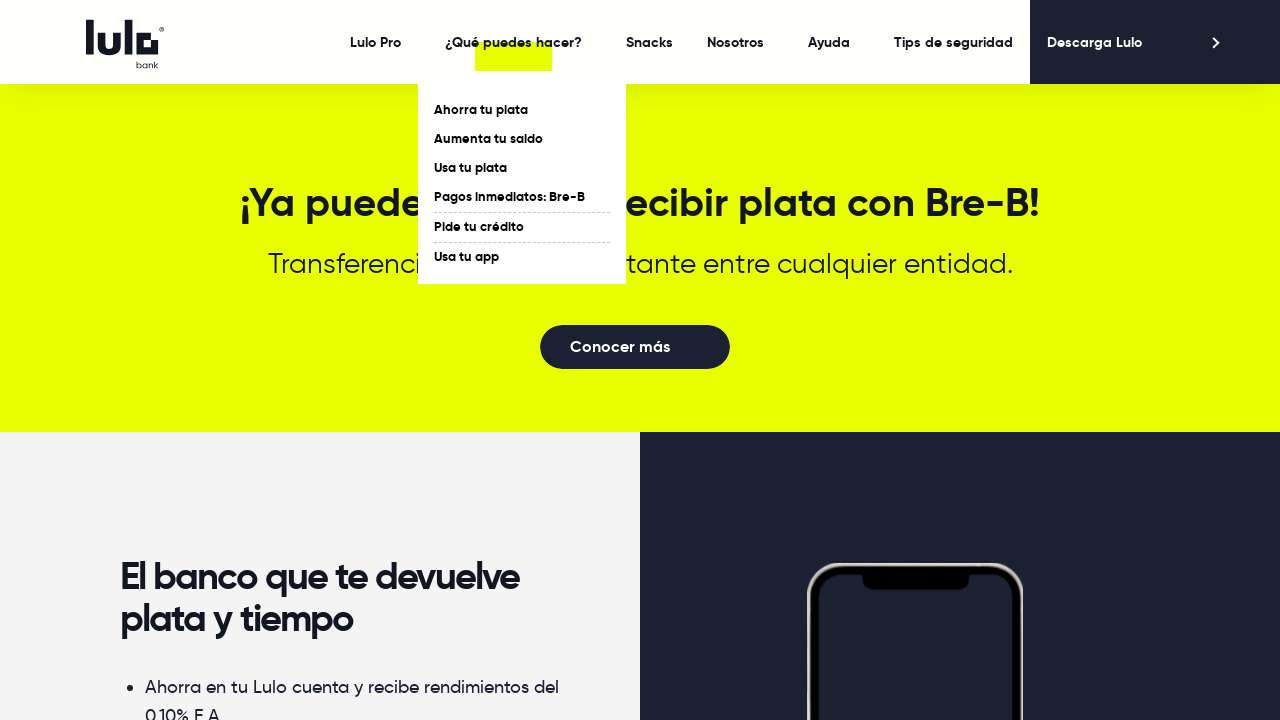

Submenu appeared and is visible
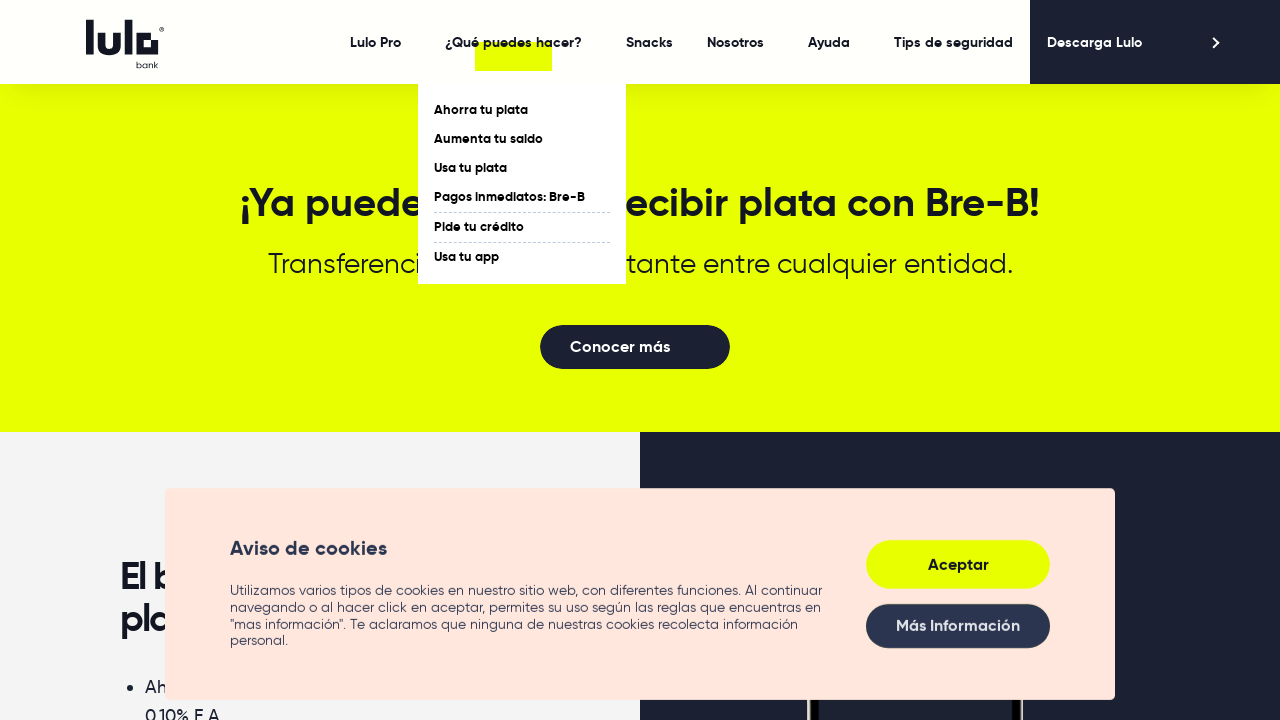

Found 6 submenu links to test
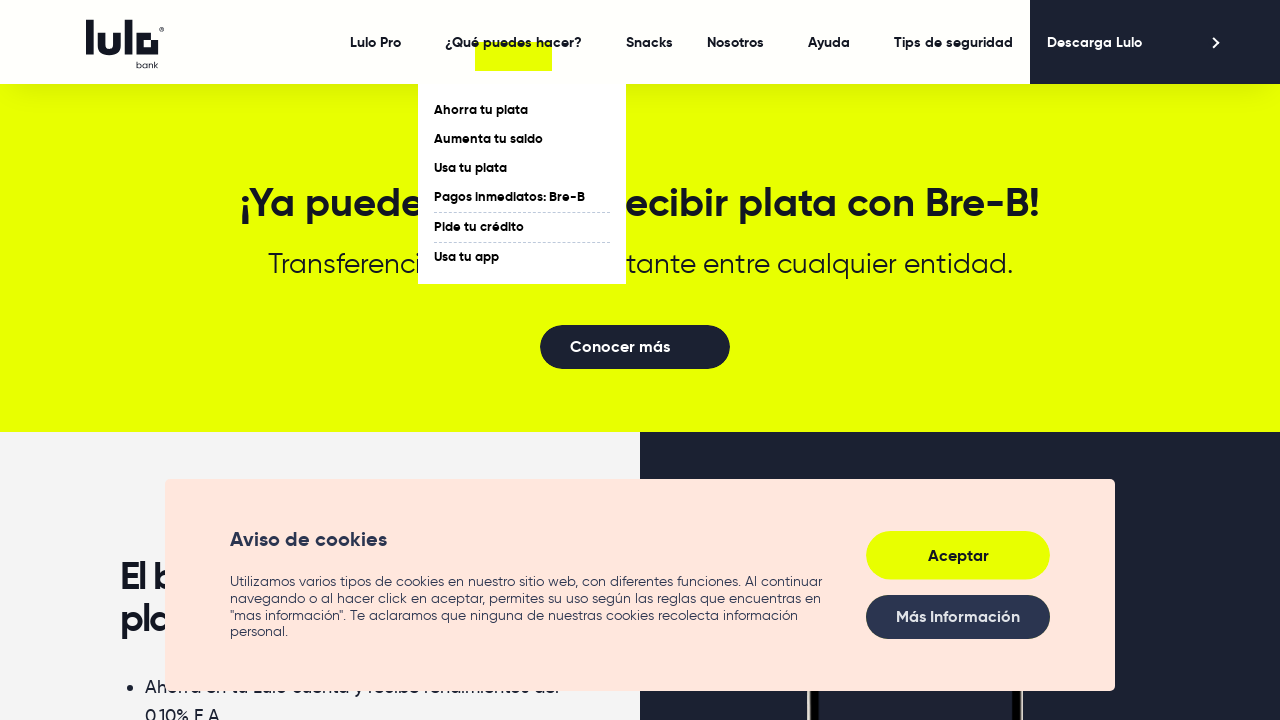

Menu trigger is visible before iteration 1/6
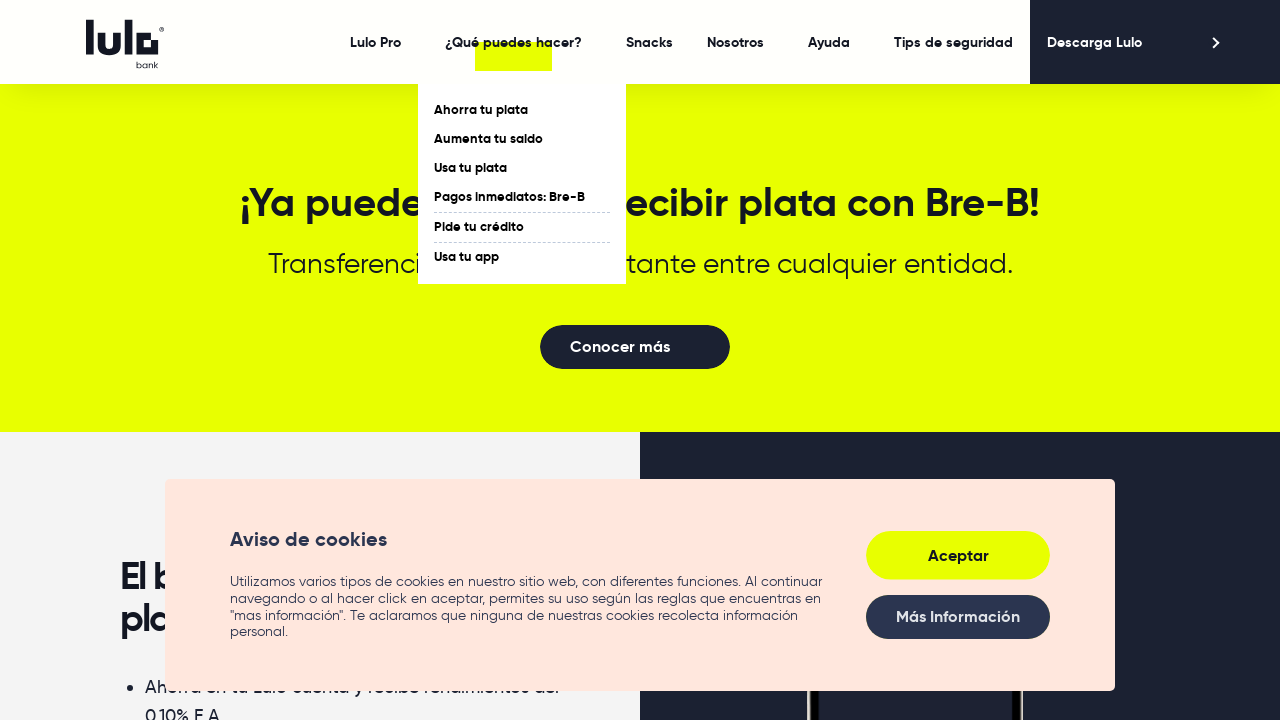

Clicked menu trigger to open submenu (iteration 1/6) at (514, 42) on li[data-route="/features"] > span.navigation-list-dropdown:has-text("¿Qué puedes
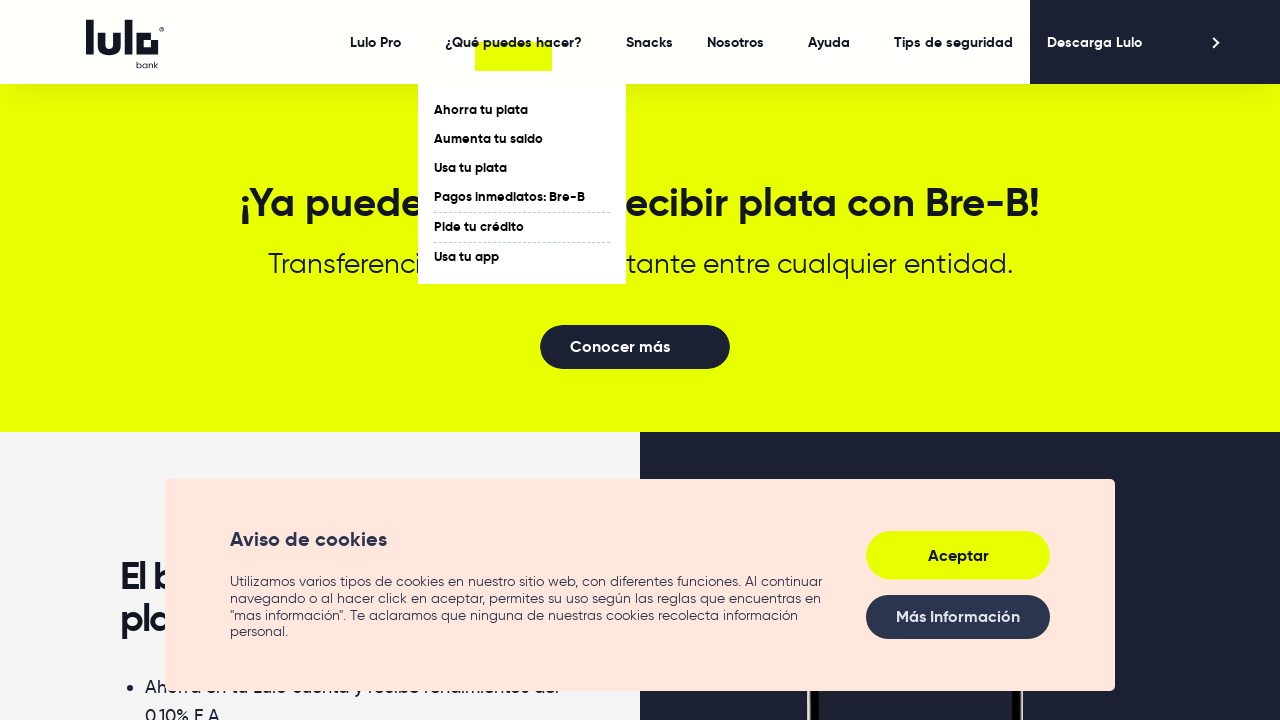

Submenu is visible (iteration 1/6)
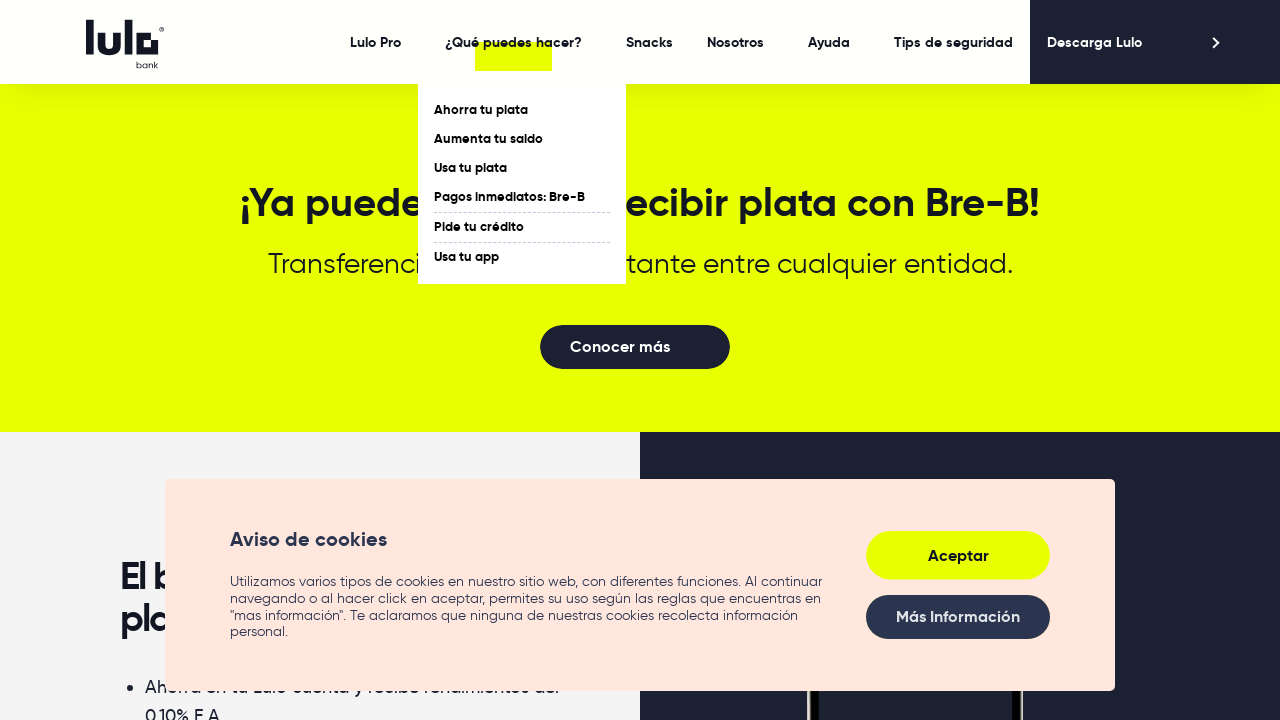

Clicked submenu link 1/6 at (522, 110) on li[data-route="/features"] ul.navigation-sub-list a.navigation-sub-list-link >> 
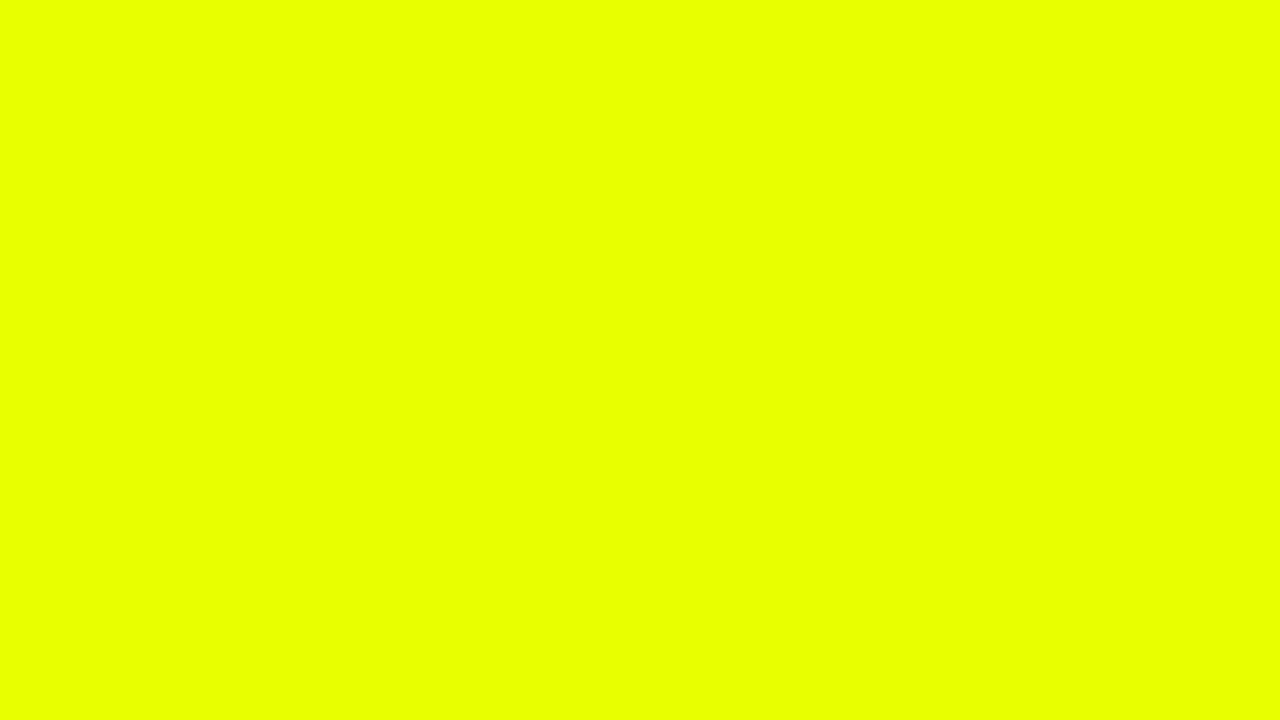

Page loaded after clicking link 1/6
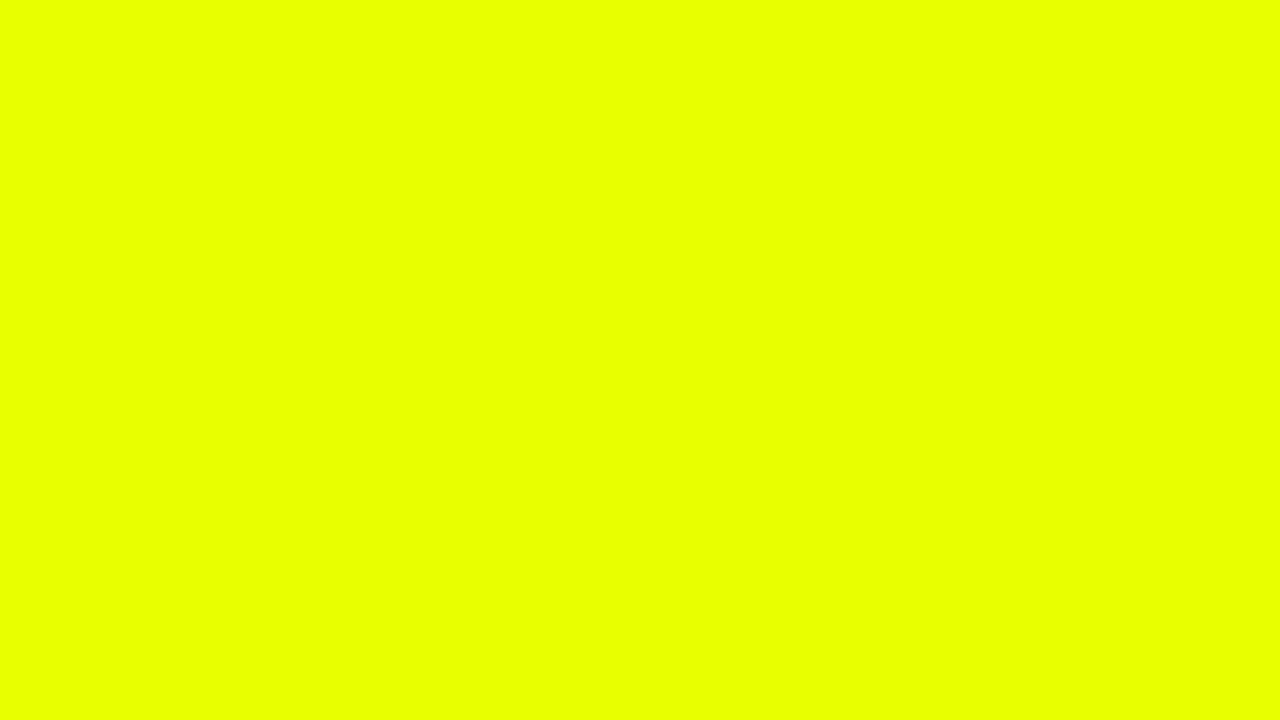

Navigated back to homepage (iteration 1/6)
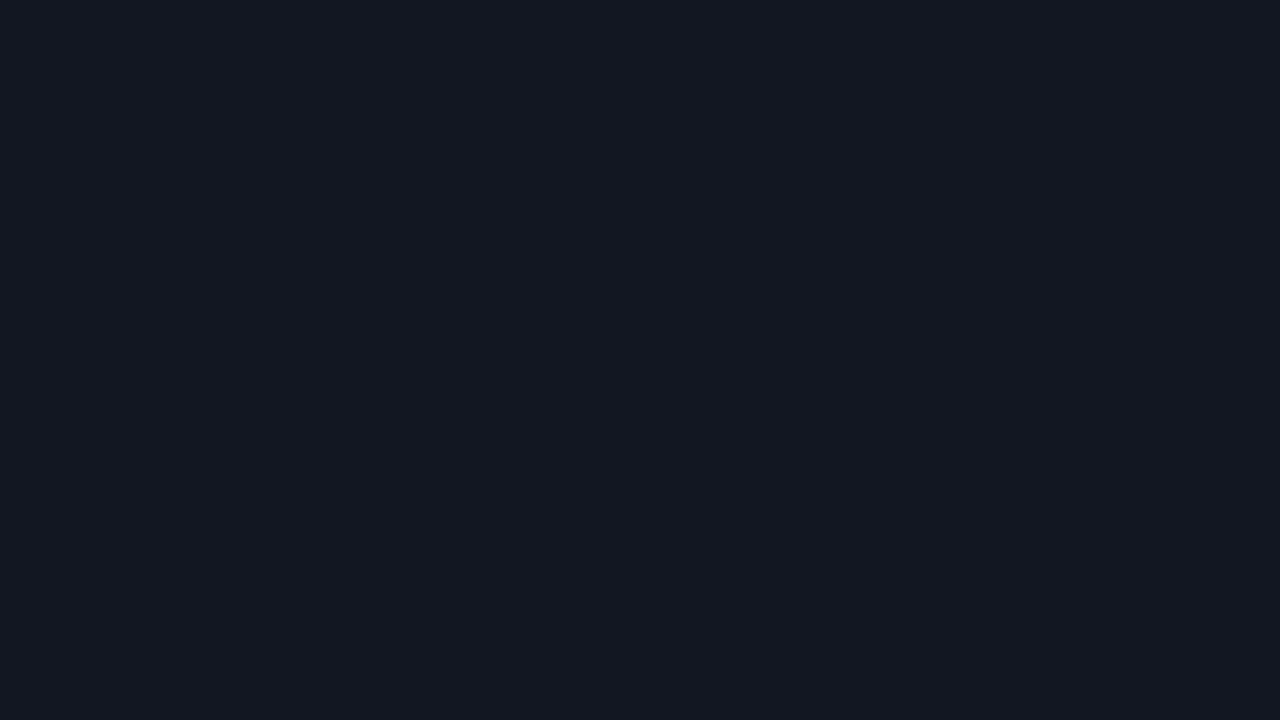

Homepage loaded and ready for next iteration (iteration 1/6)
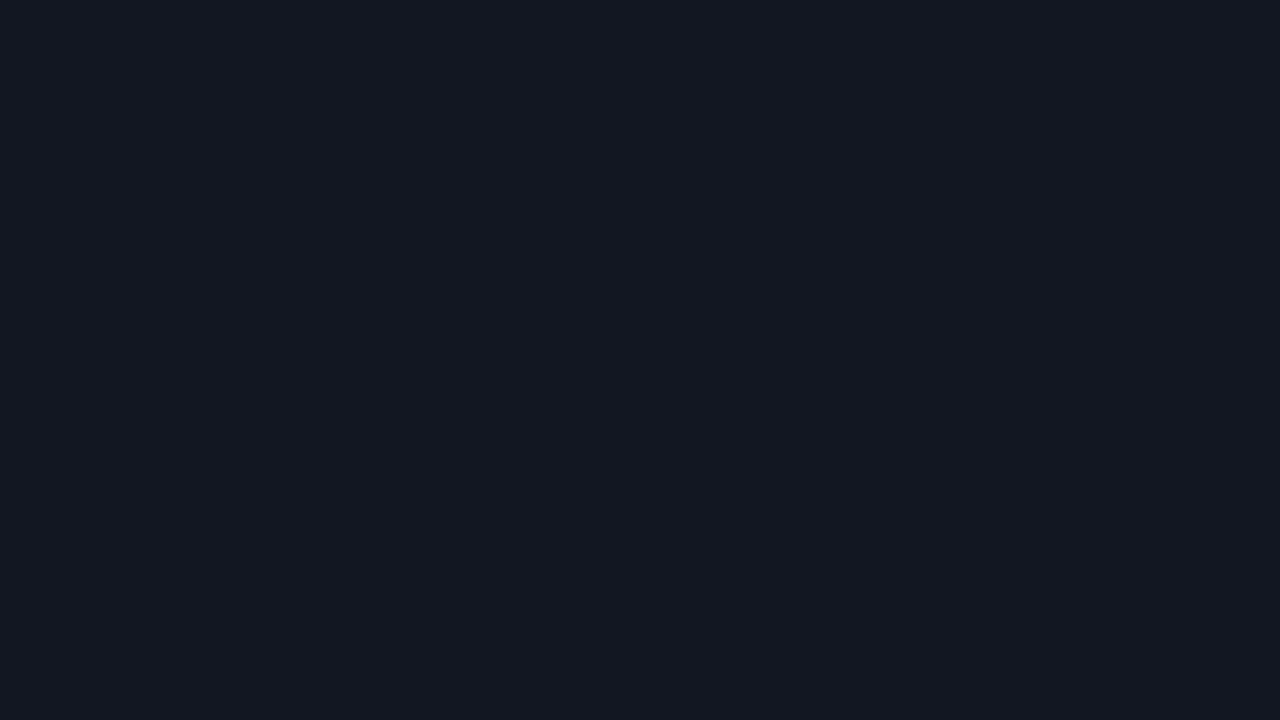

Menu trigger is visible before iteration 2/6
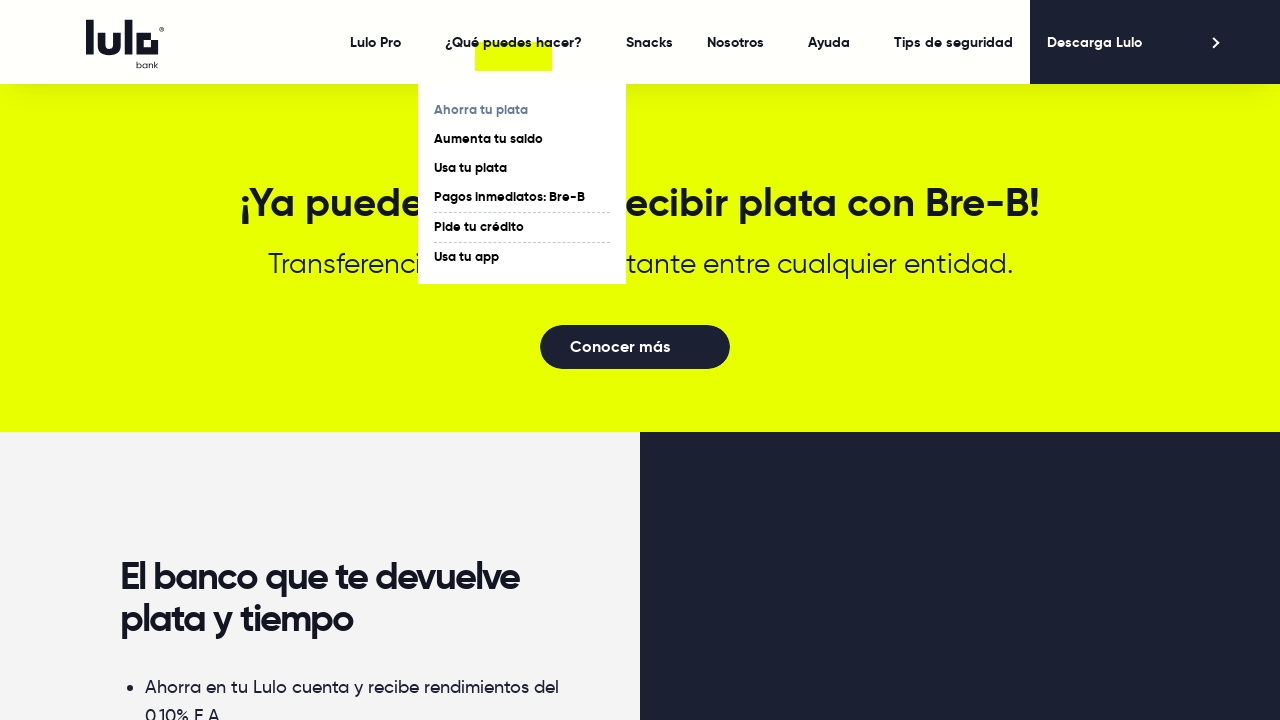

Clicked menu trigger to open submenu (iteration 2/6) at (514, 42) on li[data-route="/features"] > span.navigation-list-dropdown:has-text("¿Qué puedes
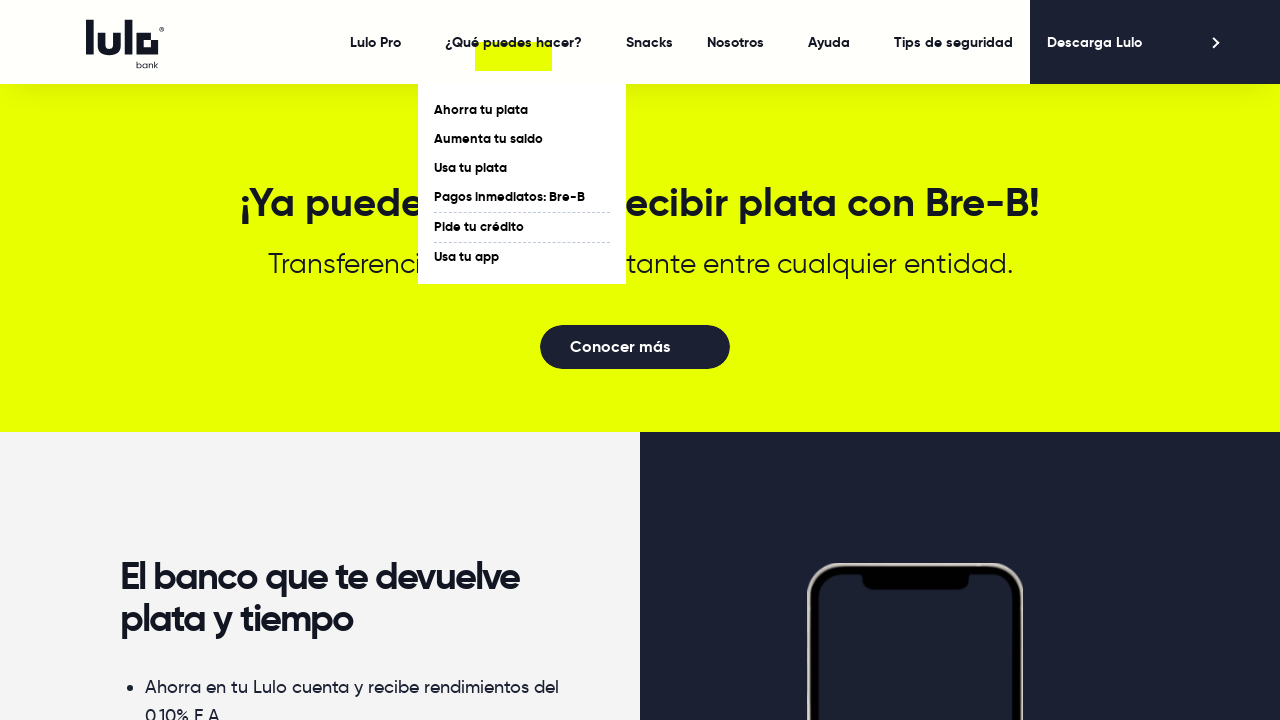

Submenu is visible (iteration 2/6)
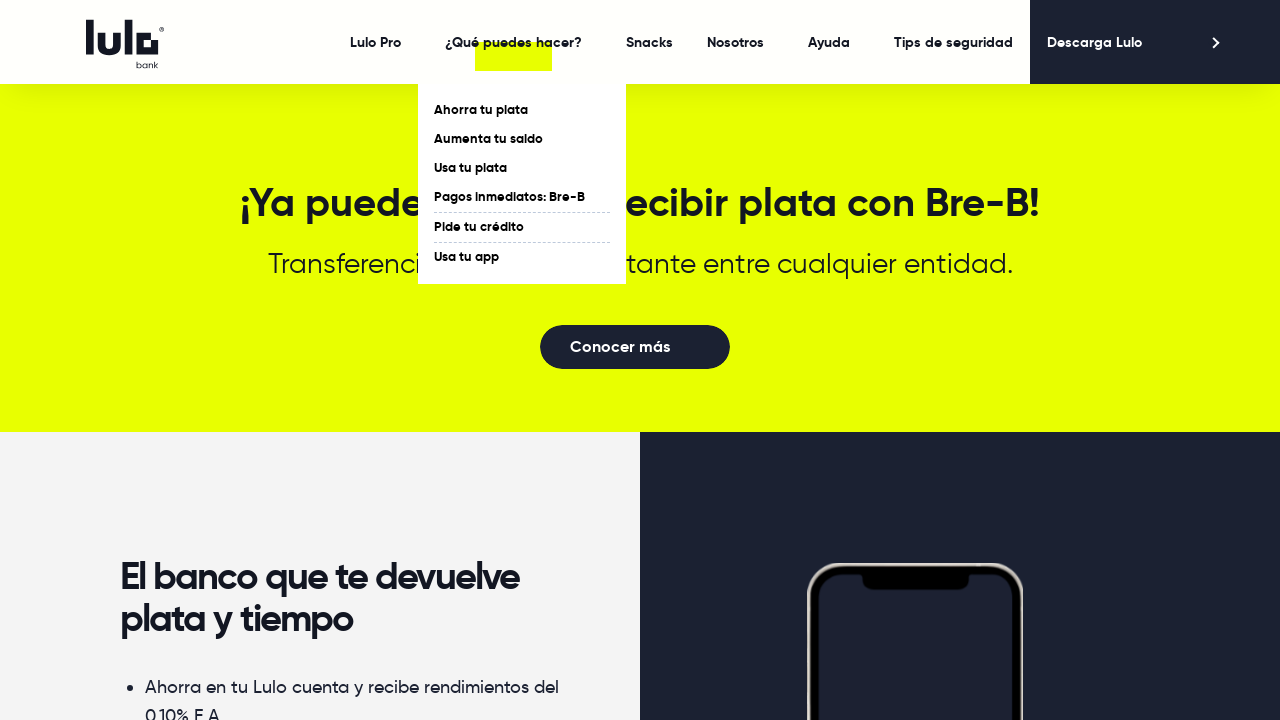

Clicked submenu link 2/6 at (522, 139) on li[data-route="/features"] ul.navigation-sub-list a.navigation-sub-list-link >> 
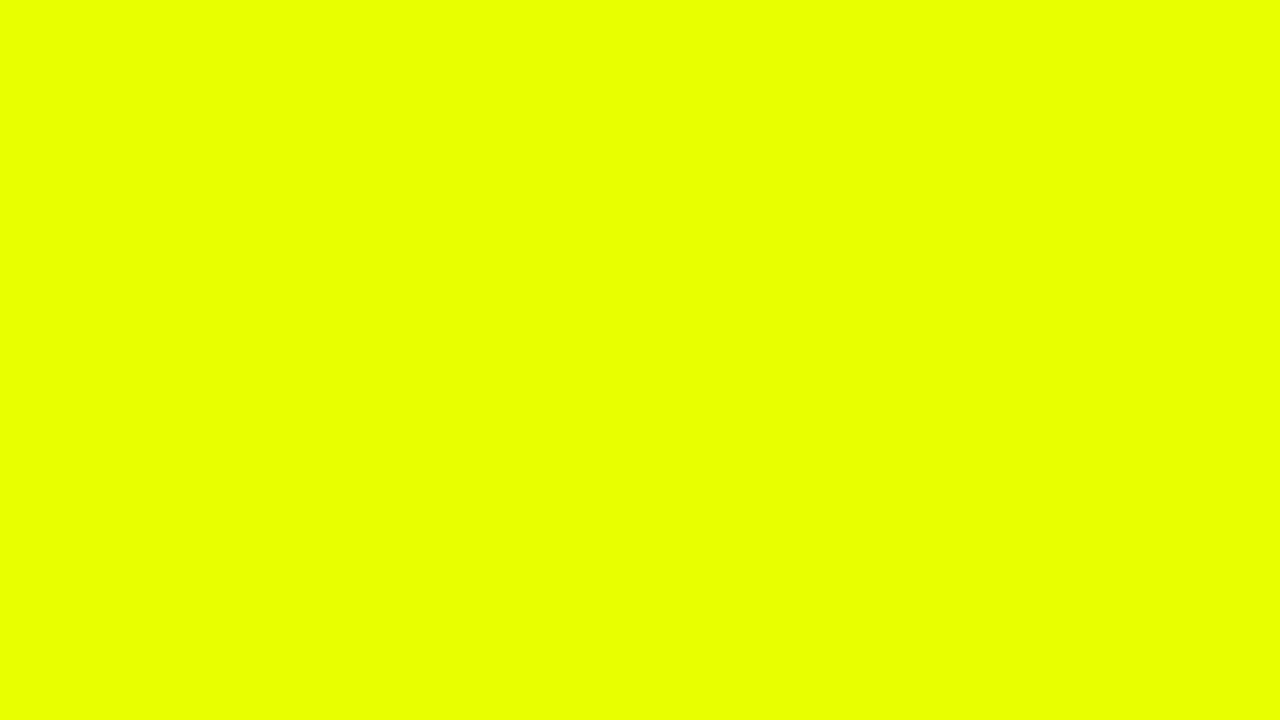

Page loaded after clicking link 2/6
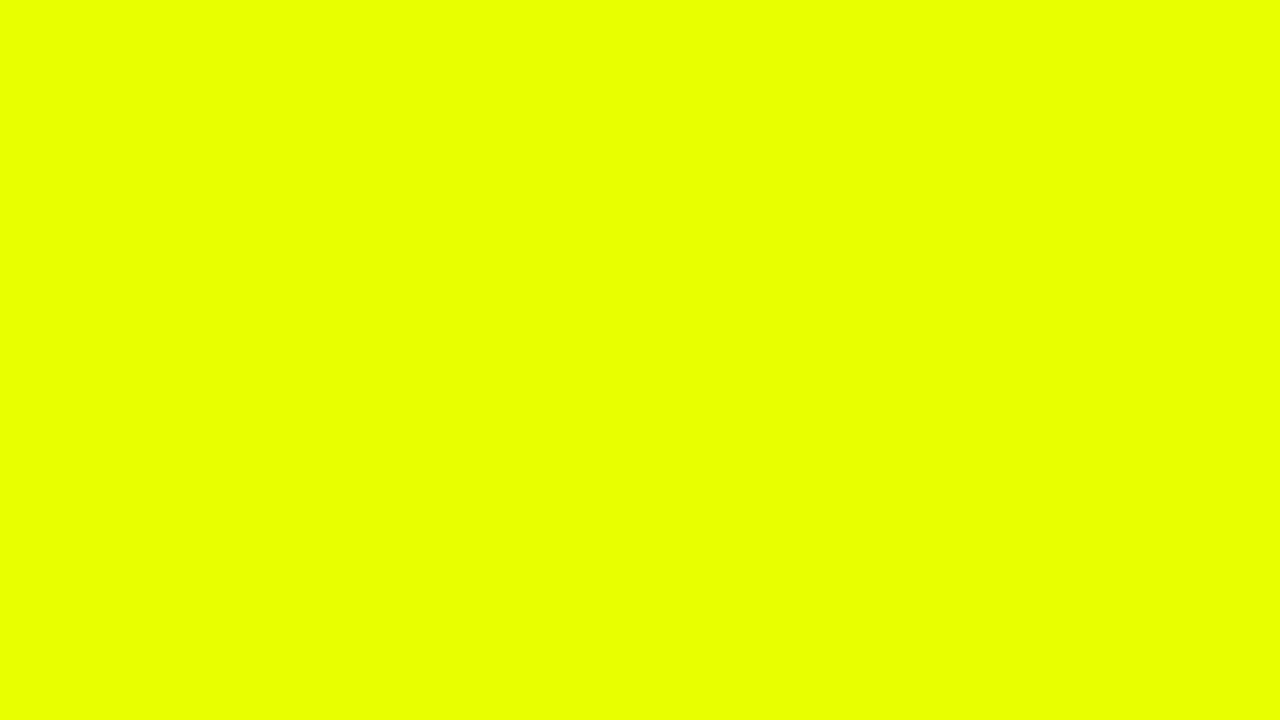

Navigated back to homepage (iteration 2/6)
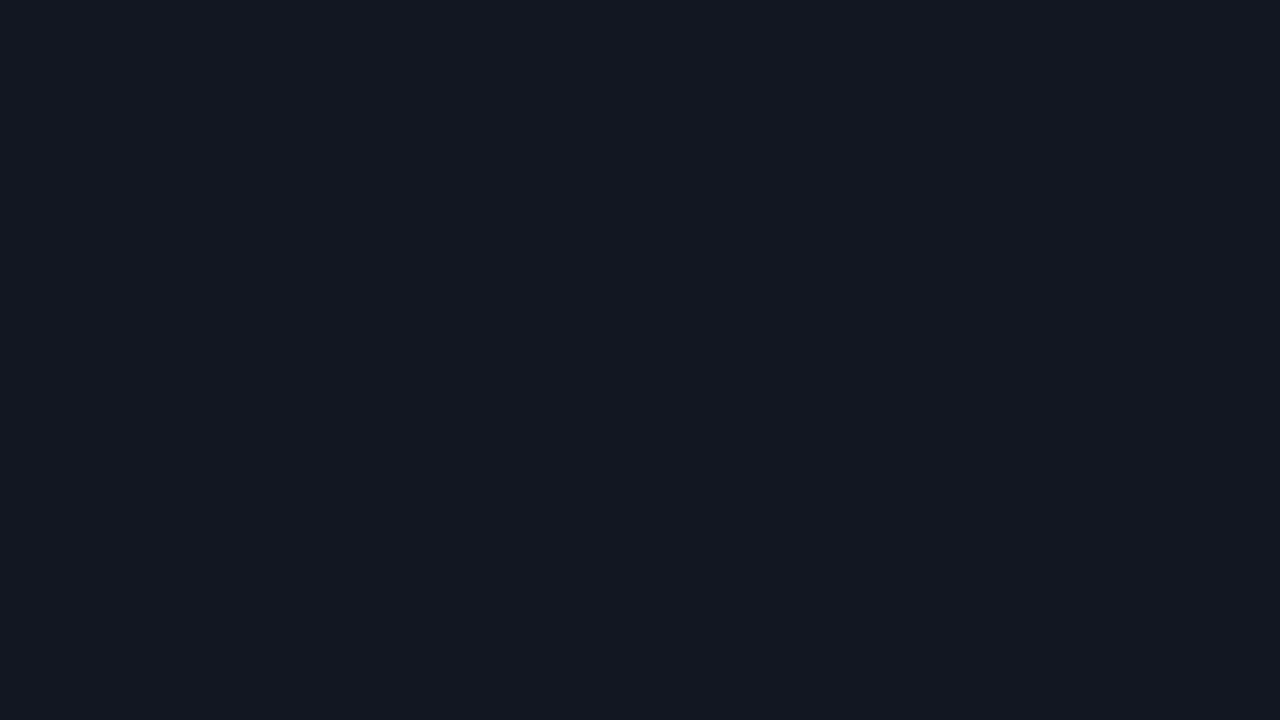

Homepage loaded and ready for next iteration (iteration 2/6)
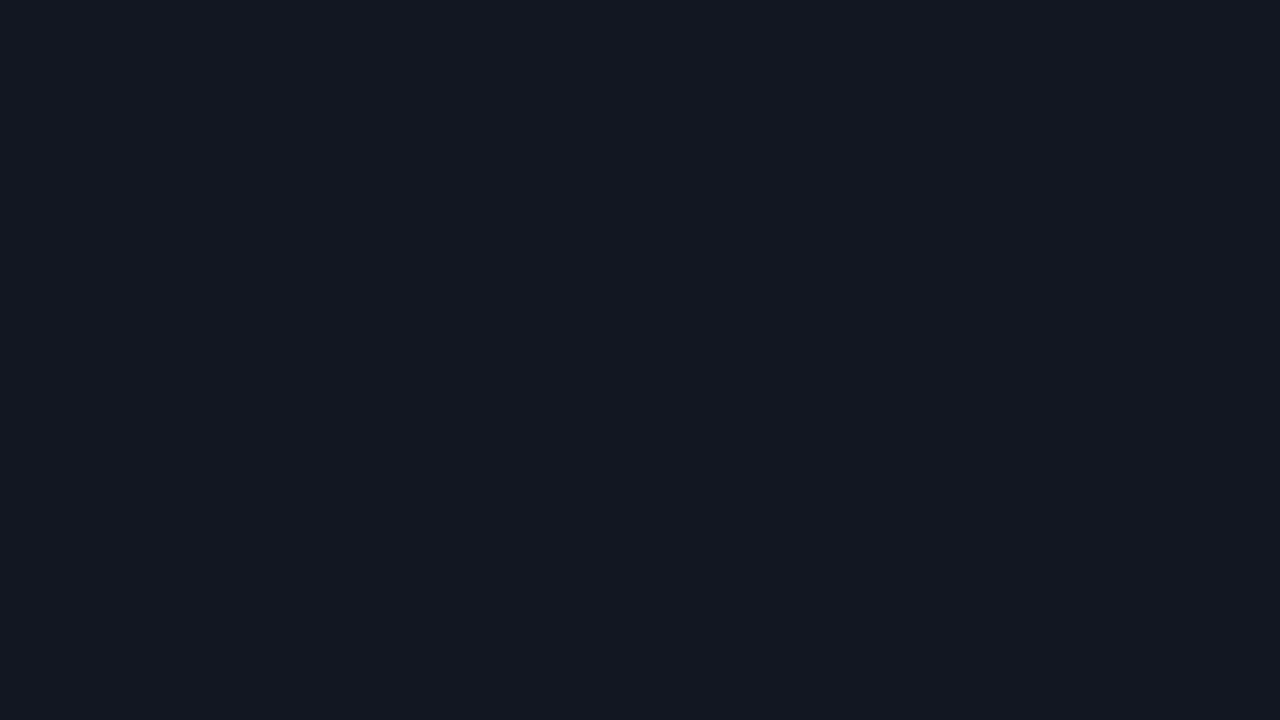

Menu trigger is visible before iteration 3/6
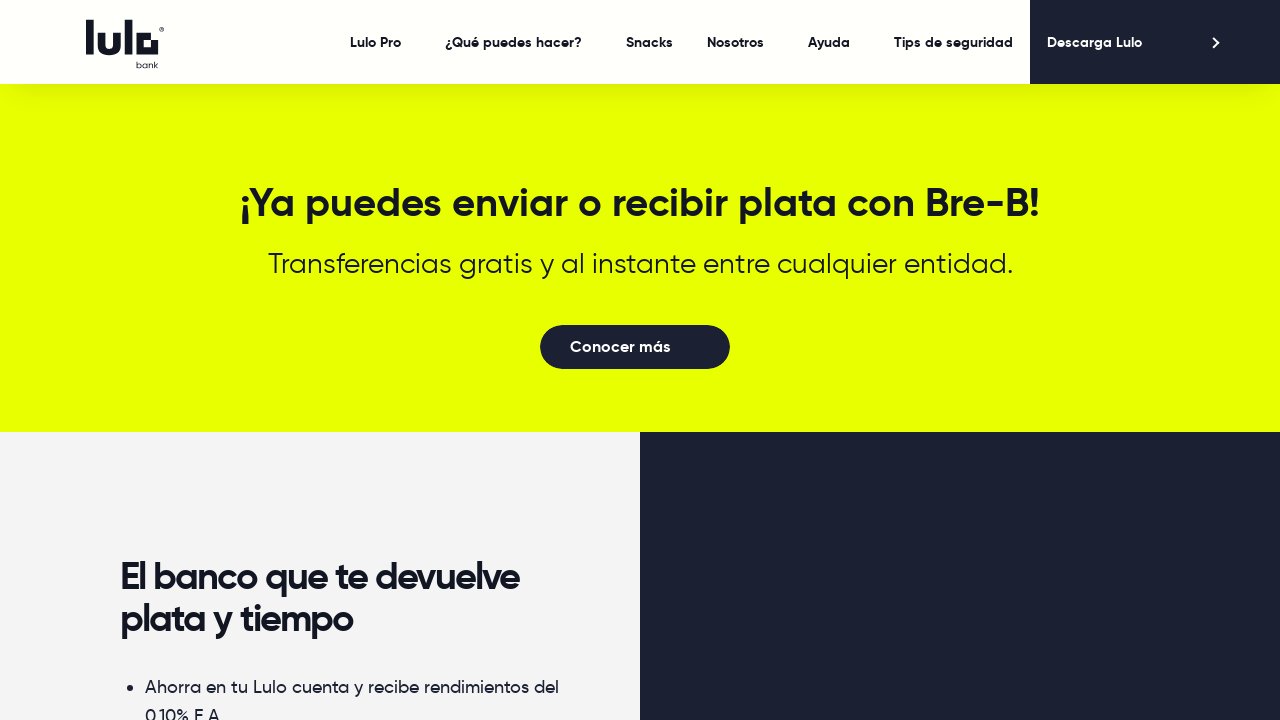

Clicked menu trigger to open submenu (iteration 3/6) at (514, 42) on li[data-route="/features"] > span.navigation-list-dropdown:has-text("¿Qué puedes
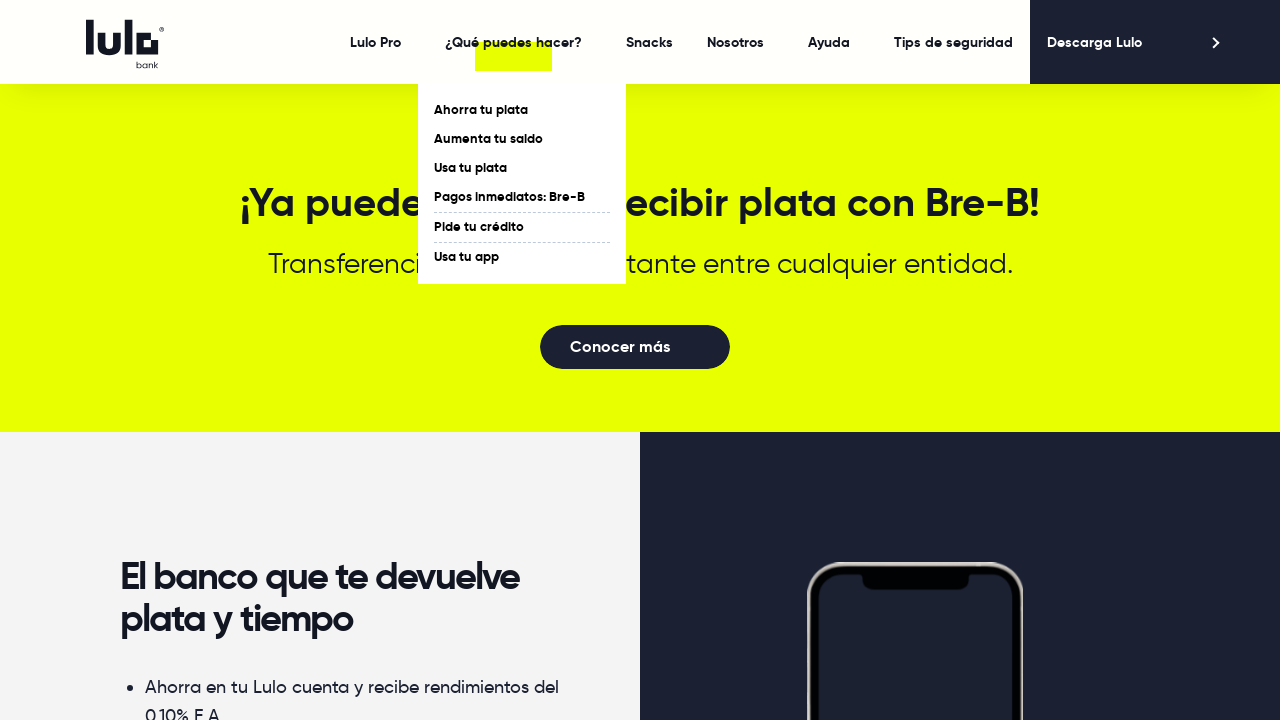

Submenu is visible (iteration 3/6)
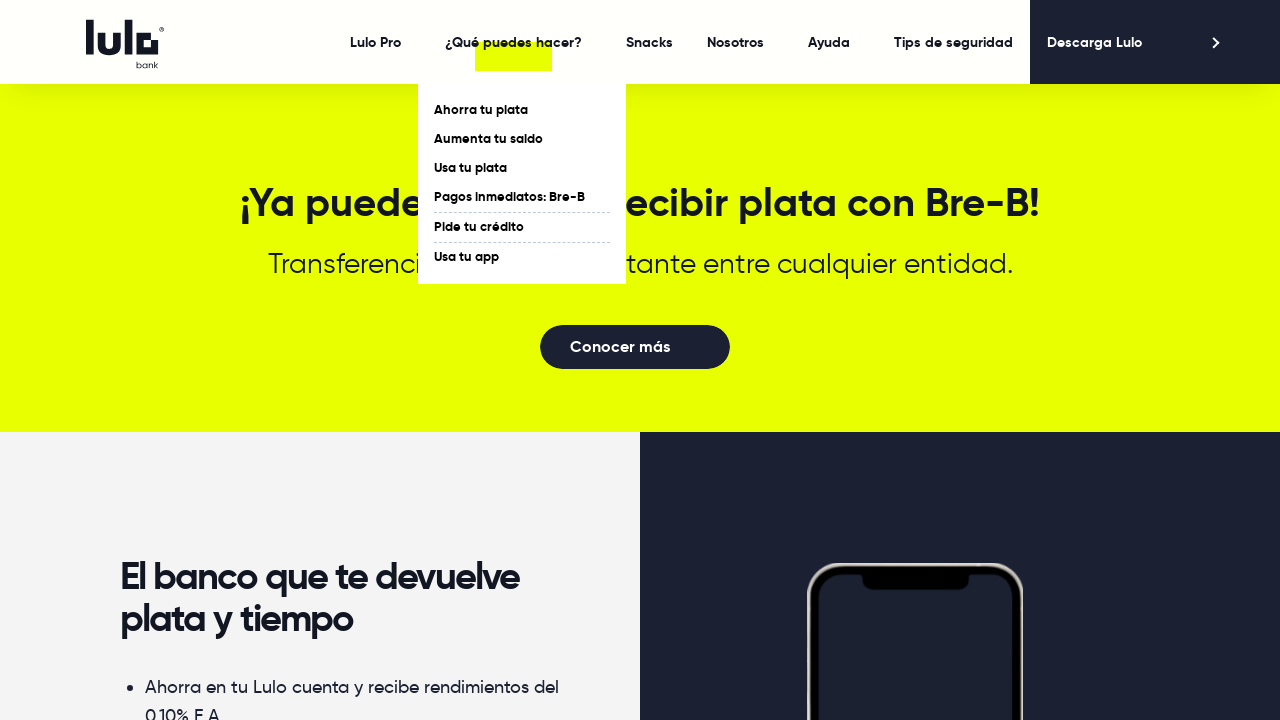

Clicked submenu link 3/6 at (522, 168) on li[data-route="/features"] ul.navigation-sub-list a.navigation-sub-list-link >> 
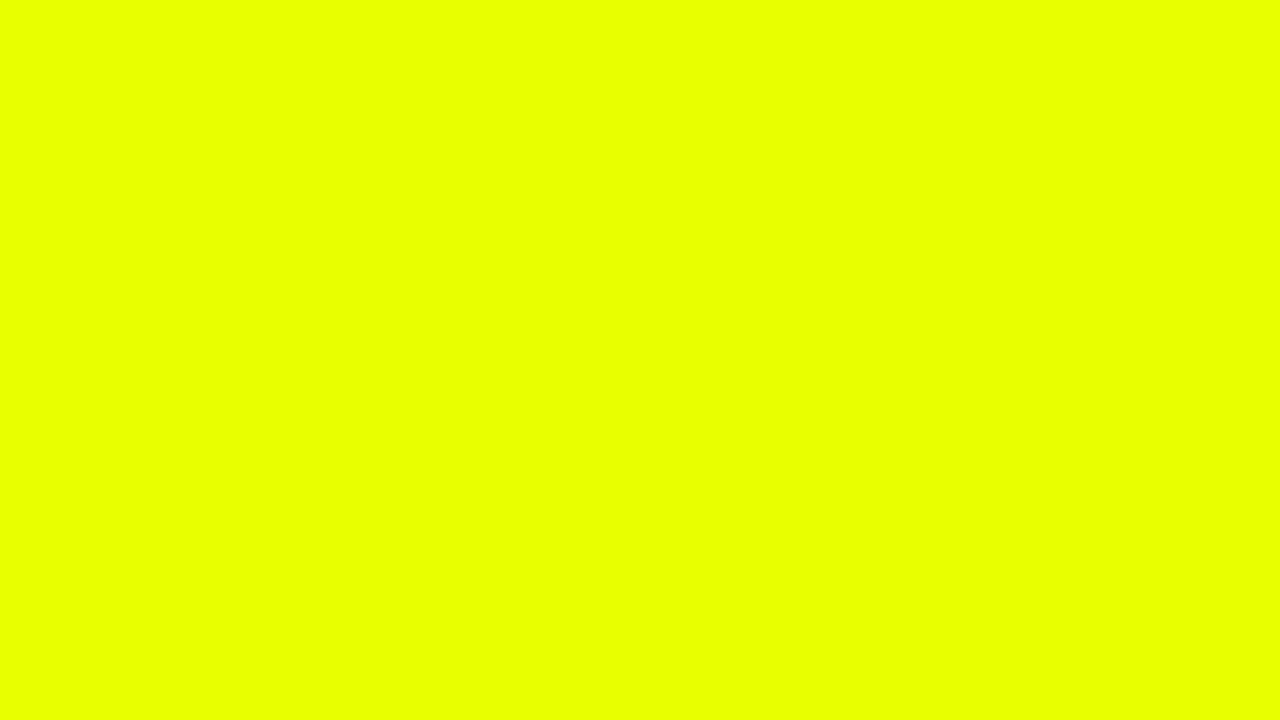

Page loaded after clicking link 3/6
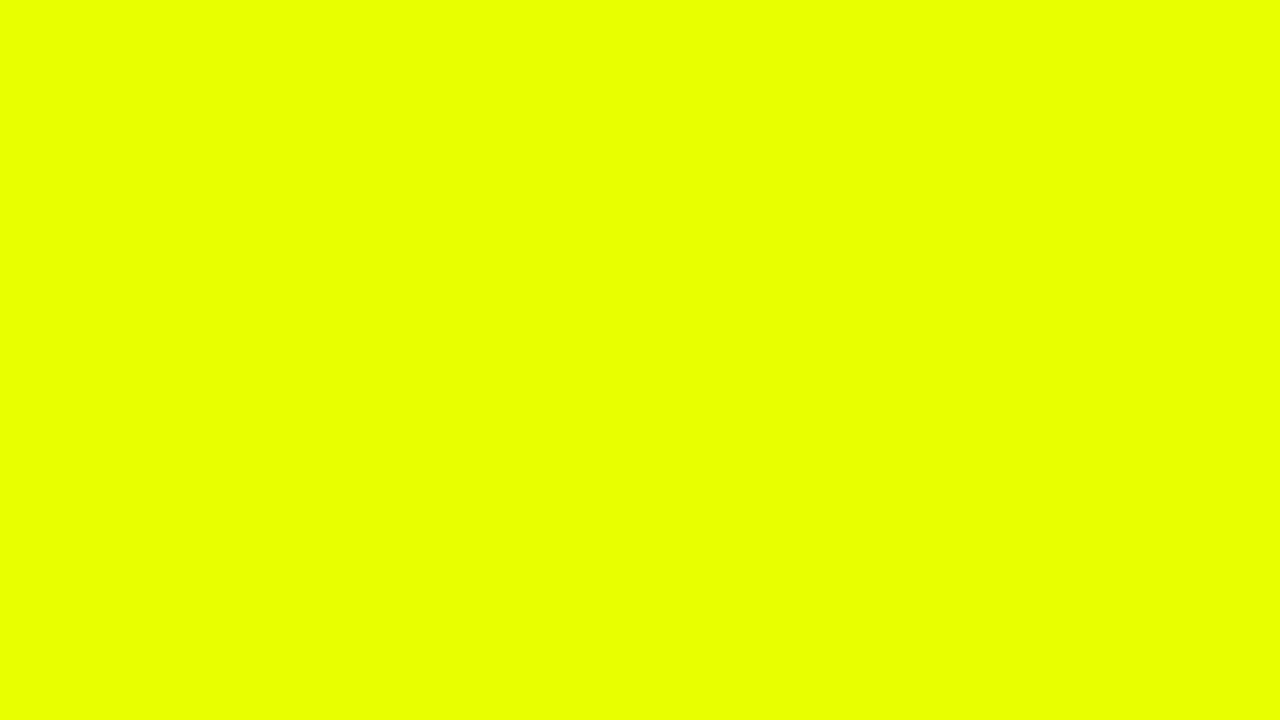

Navigated back to homepage (iteration 3/6)
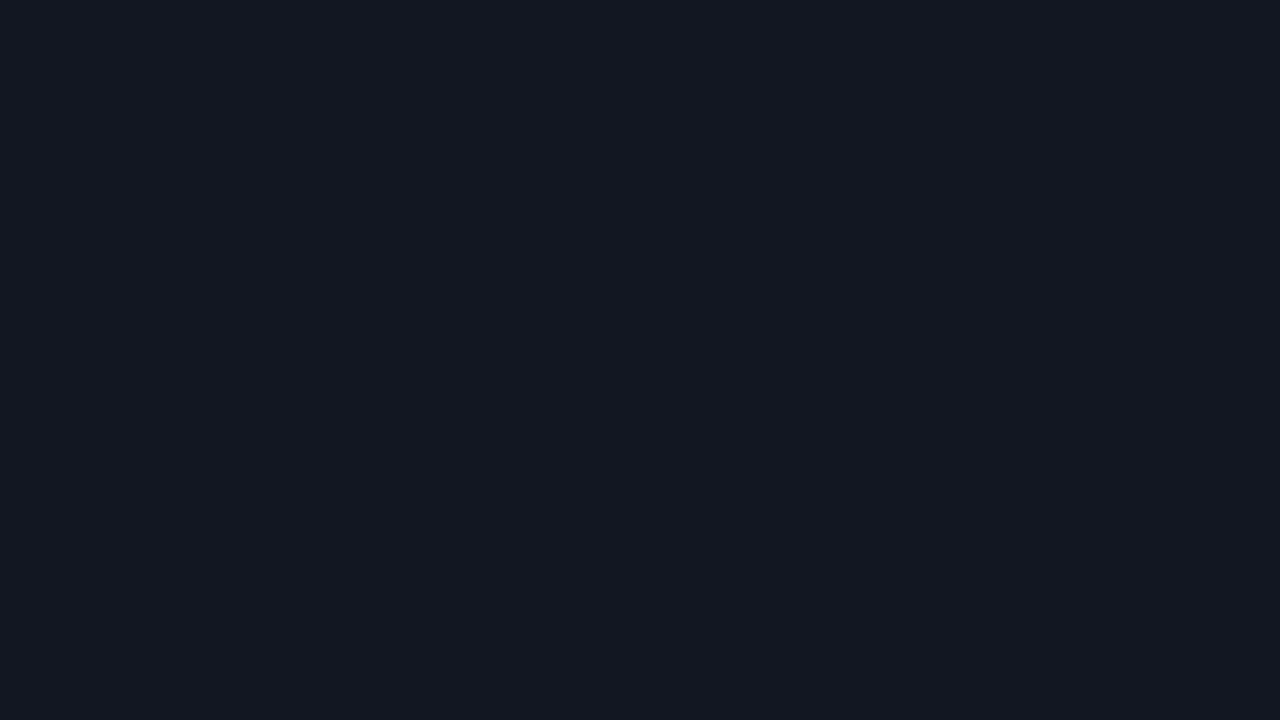

Homepage loaded and ready for next iteration (iteration 3/6)
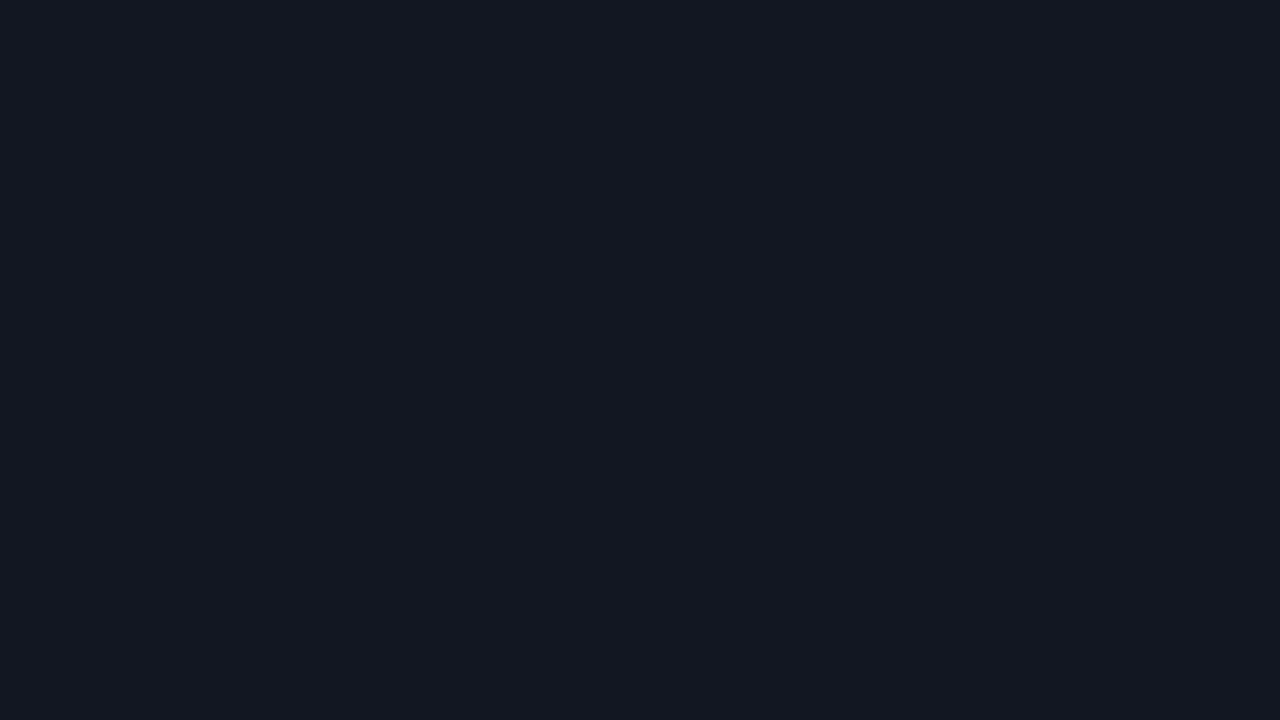

Menu trigger is visible before iteration 4/6
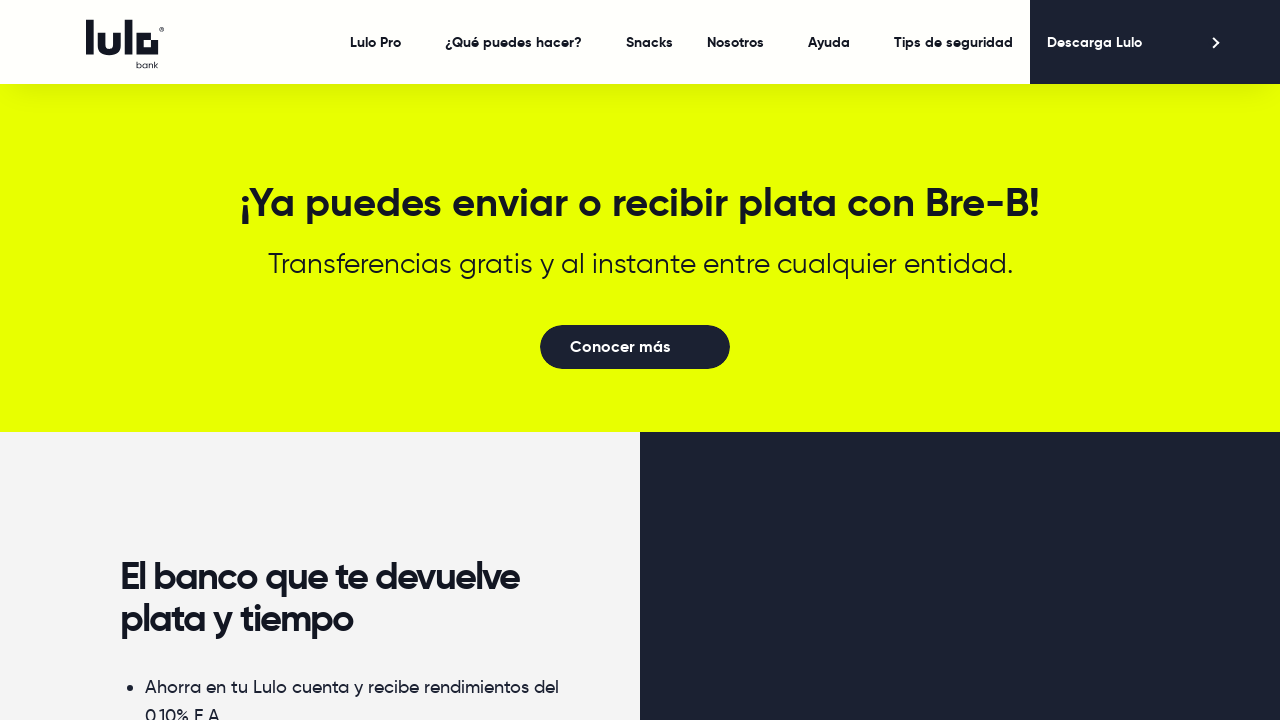

Clicked menu trigger to open submenu (iteration 4/6) at (514, 42) on li[data-route="/features"] > span.navigation-list-dropdown:has-text("¿Qué puedes
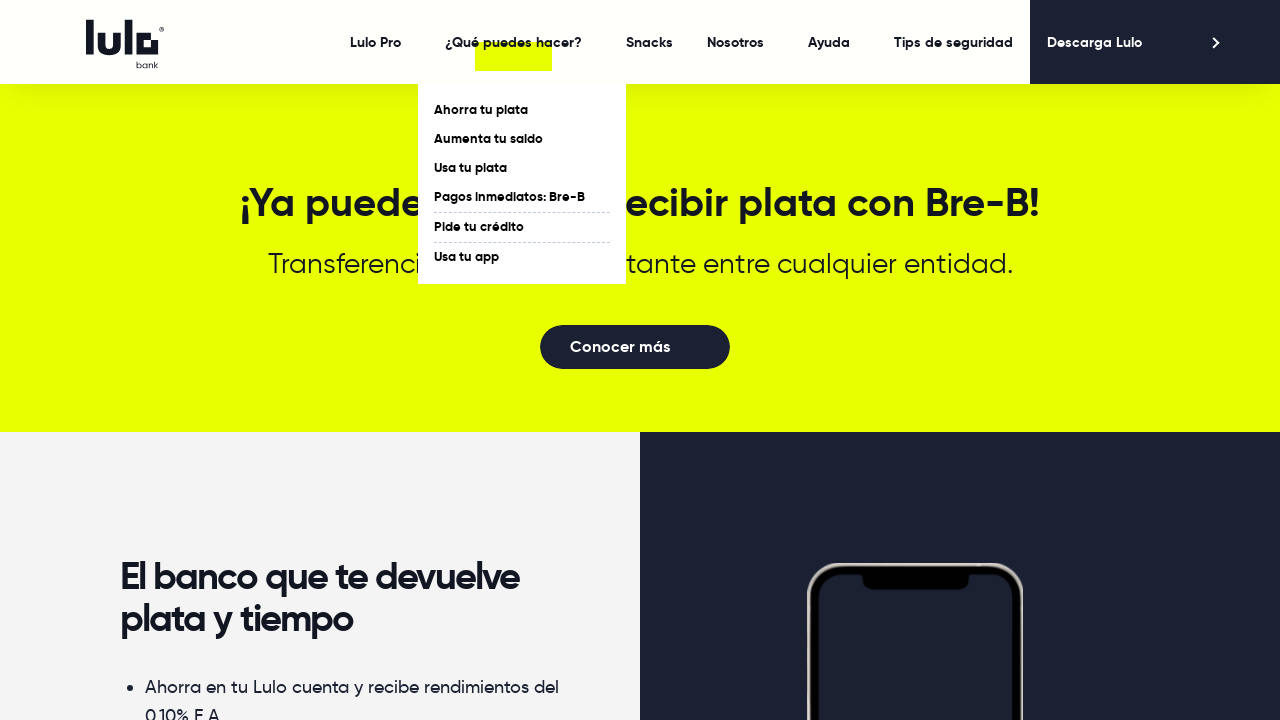

Submenu is visible (iteration 4/6)
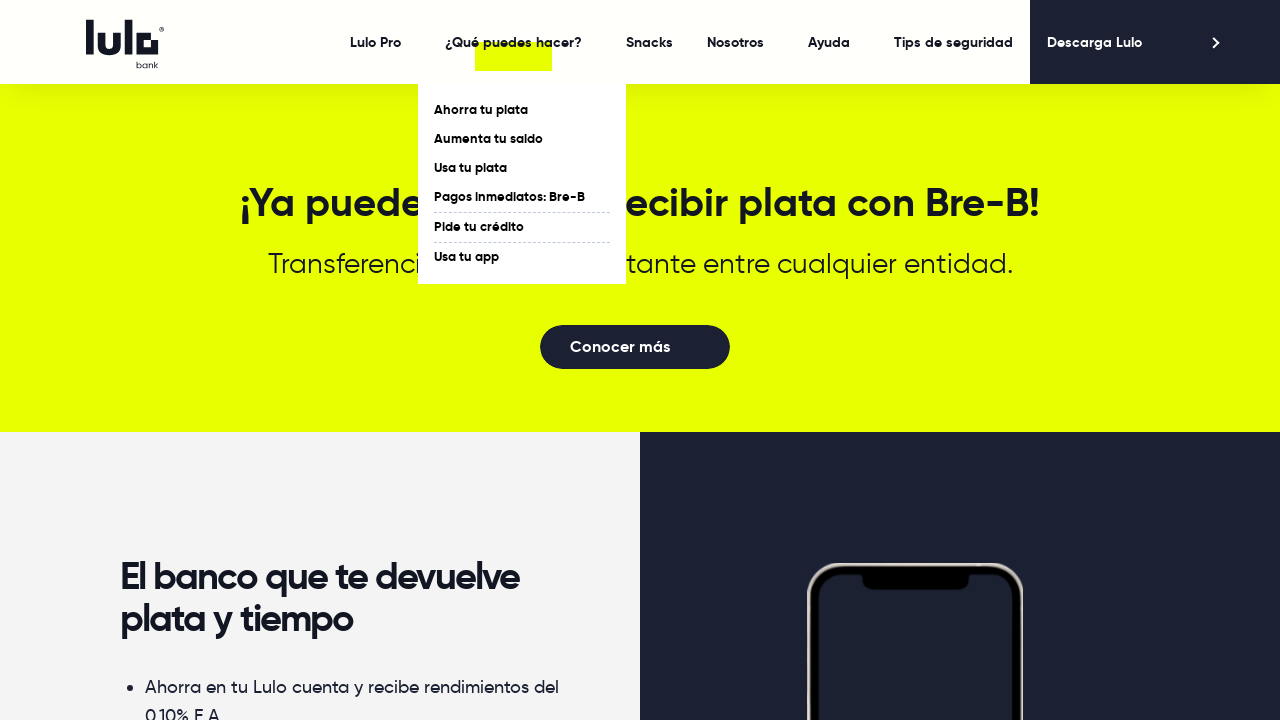

Clicked submenu link 4/6 at (522, 197) on li[data-route="/features"] ul.navigation-sub-list a.navigation-sub-list-link >> 
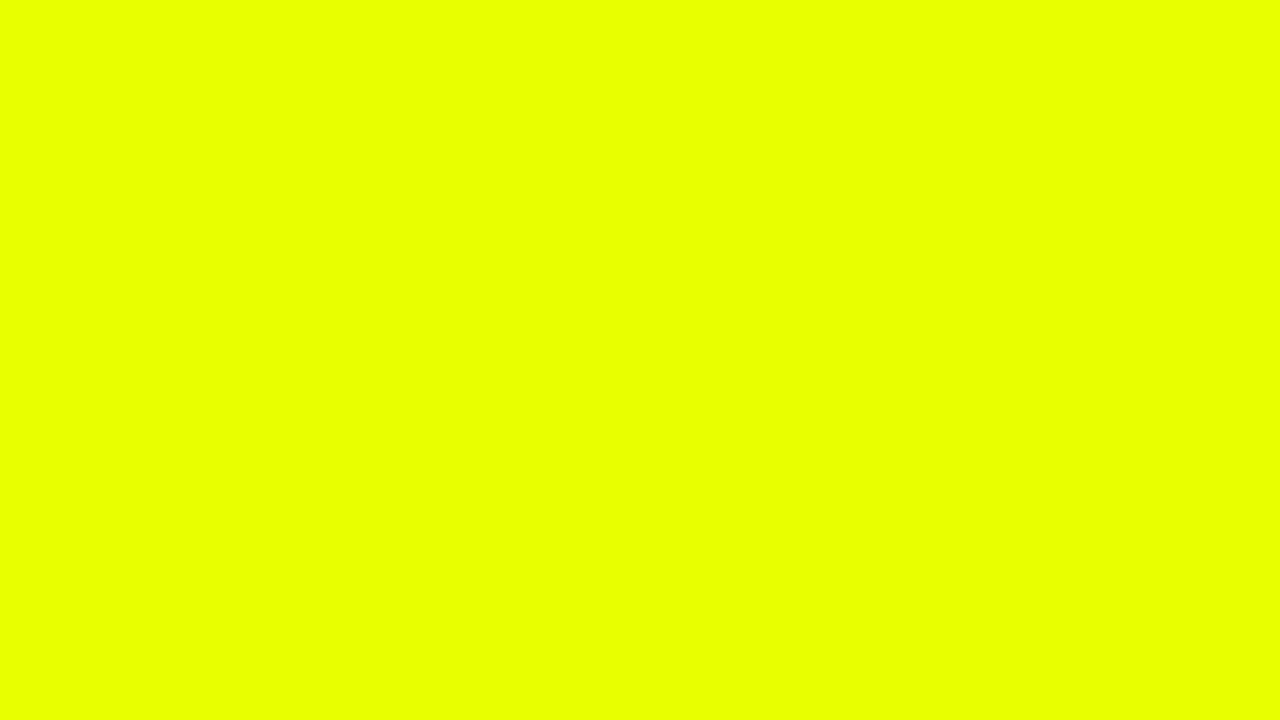

Page loaded after clicking link 4/6
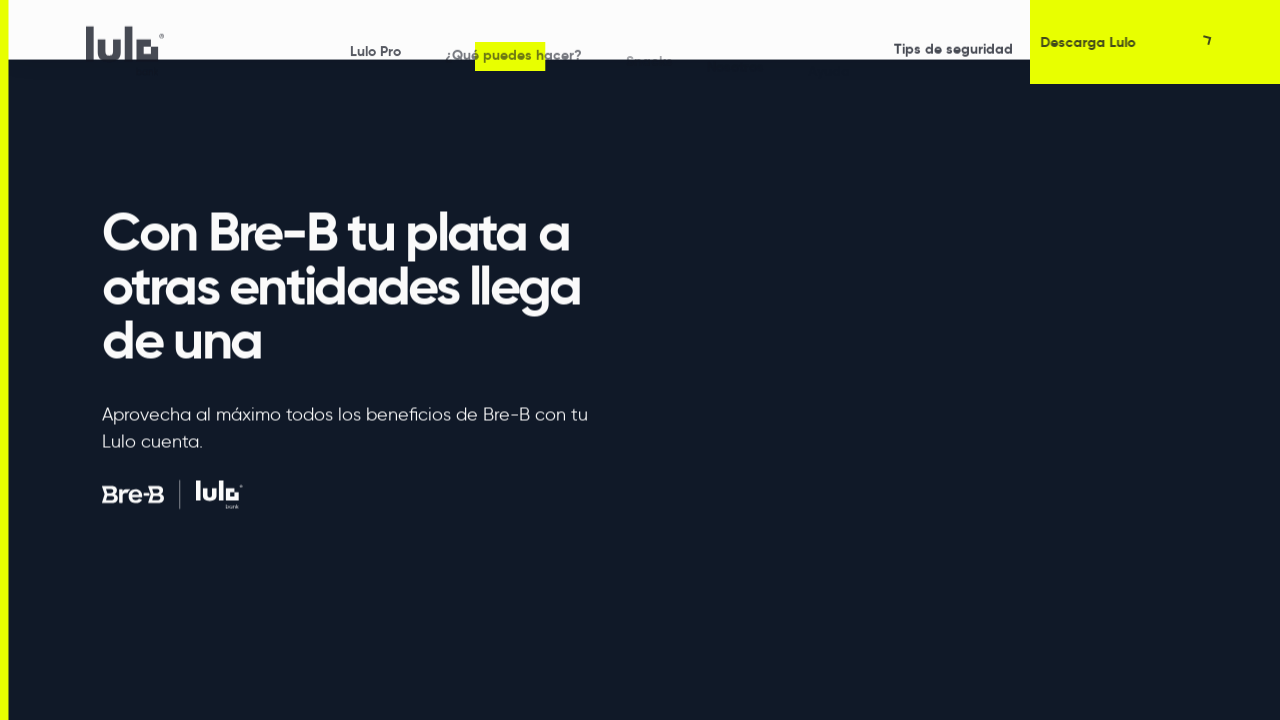

Navigated back to homepage (iteration 4/6)
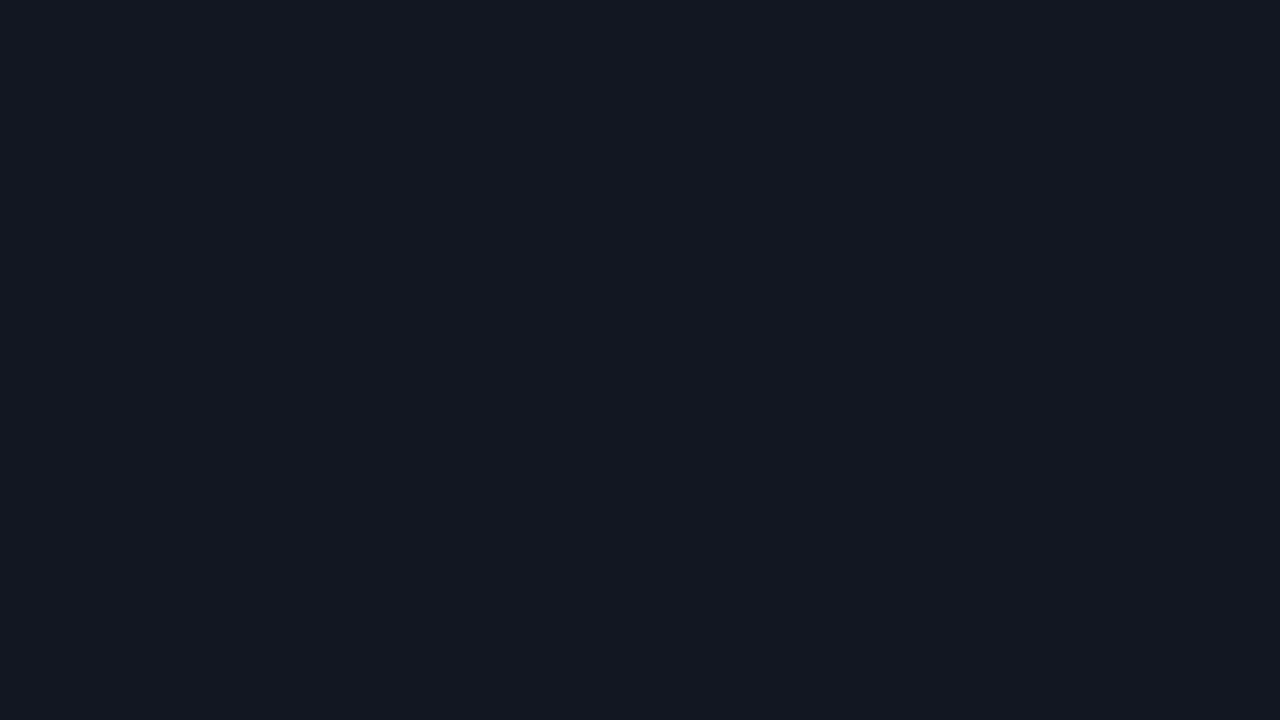

Homepage loaded and ready for next iteration (iteration 4/6)
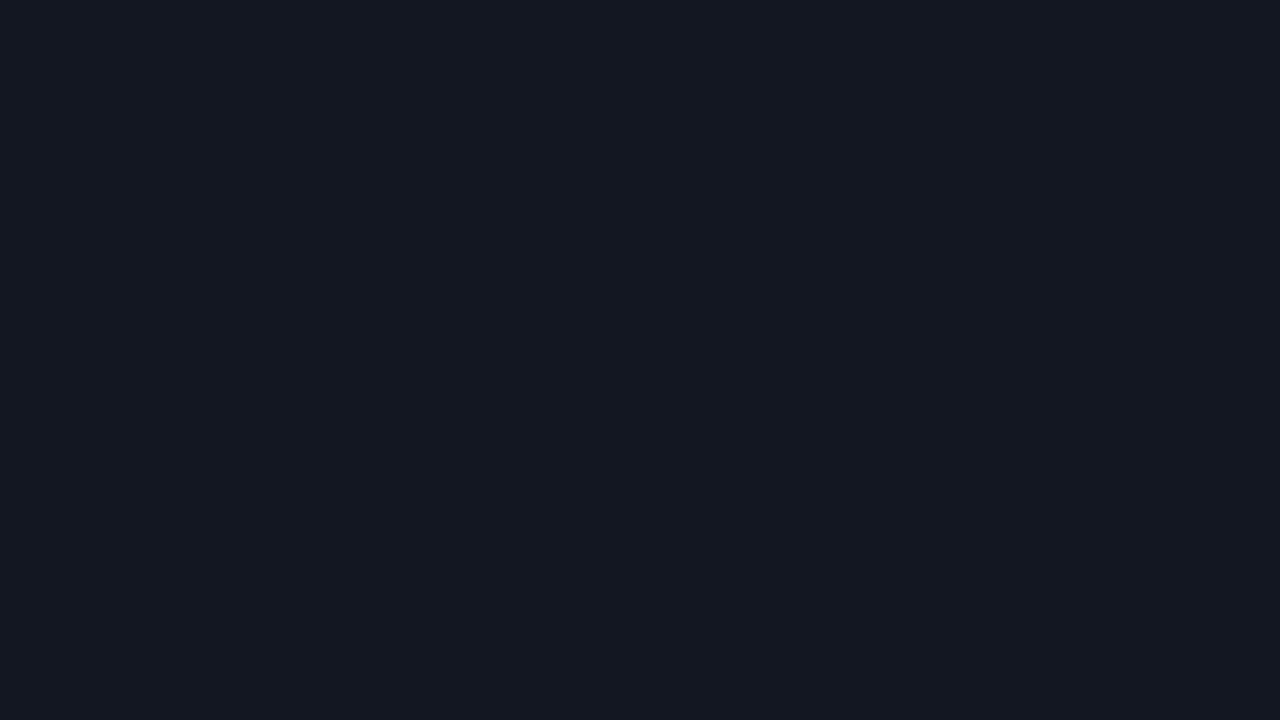

Menu trigger is visible before iteration 5/6
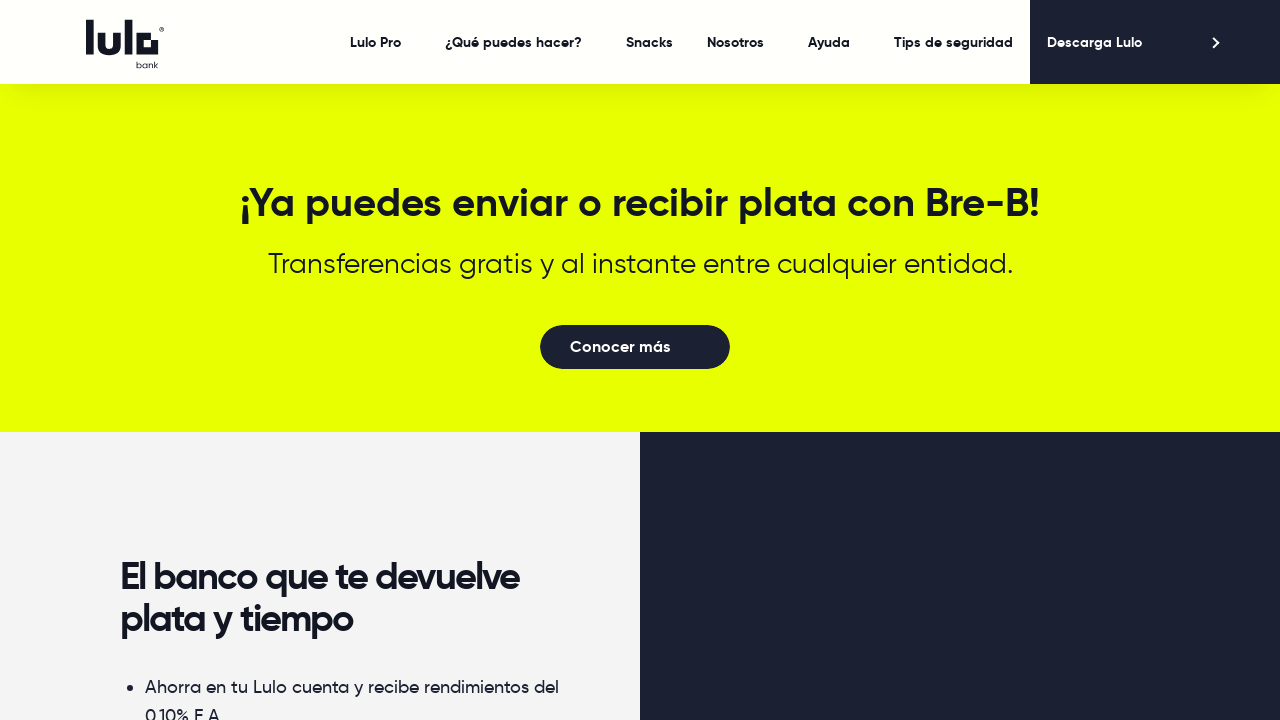

Clicked menu trigger to open submenu (iteration 5/6) at (514, 42) on li[data-route="/features"] > span.navigation-list-dropdown:has-text("¿Qué puedes
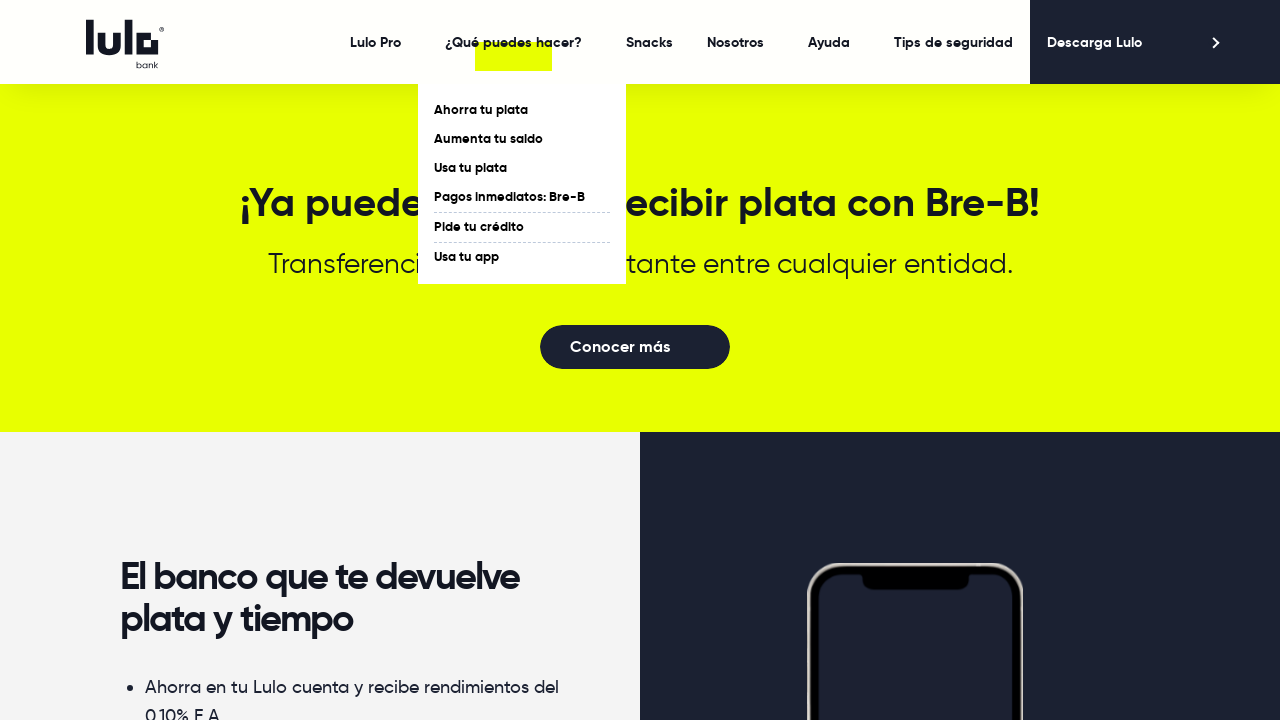

Submenu is visible (iteration 5/6)
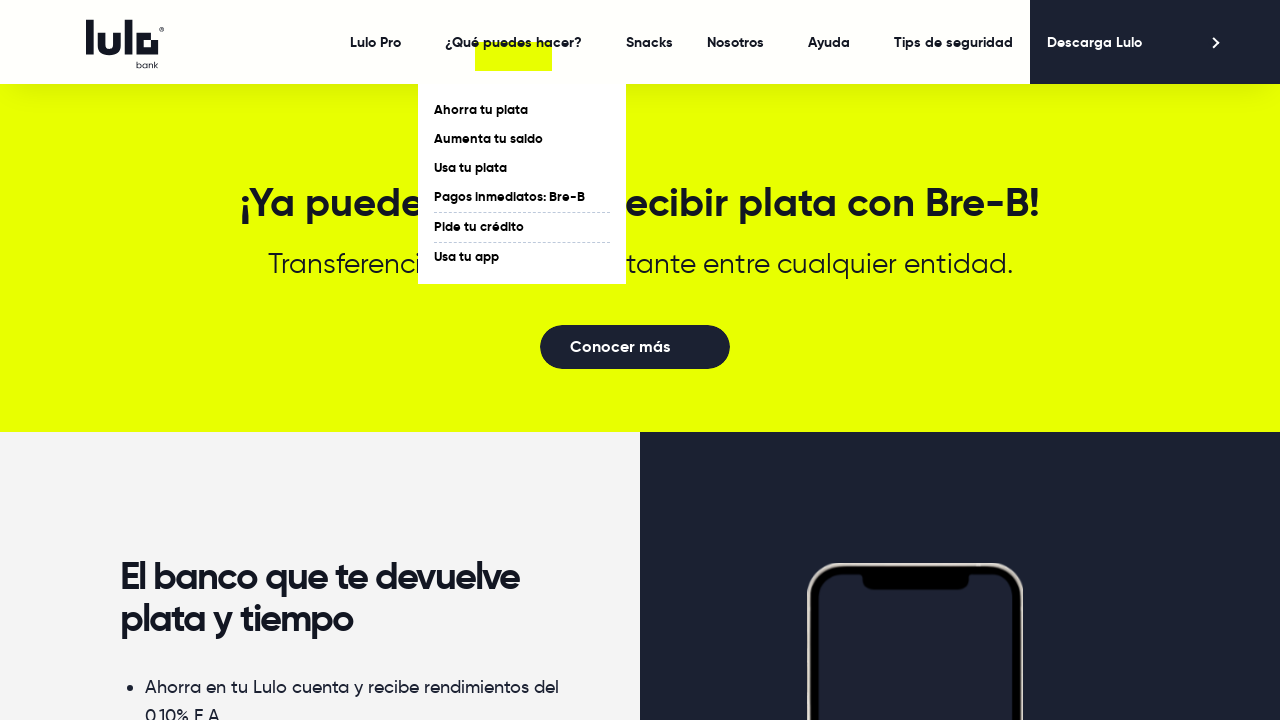

Clicked submenu link 5/6 at (522, 227) on li[data-route="/features"] ul.navigation-sub-list a.navigation-sub-list-link >> 
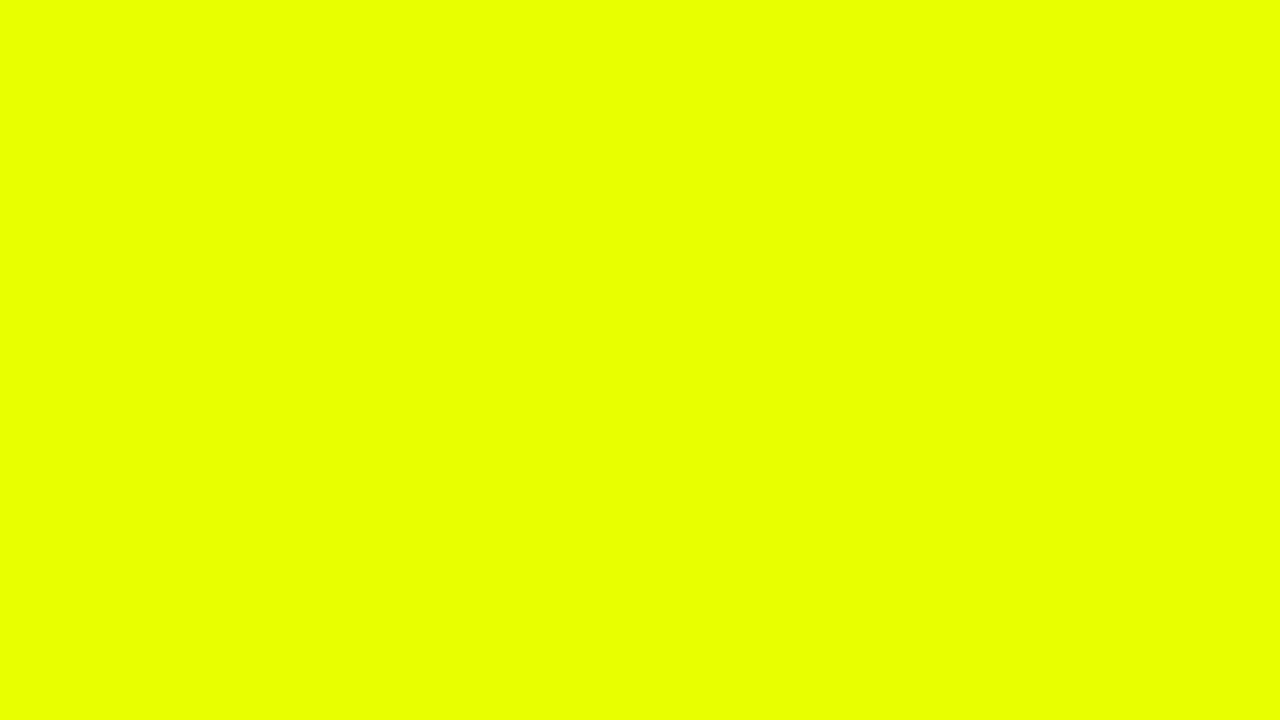

Page loaded after clicking link 5/6
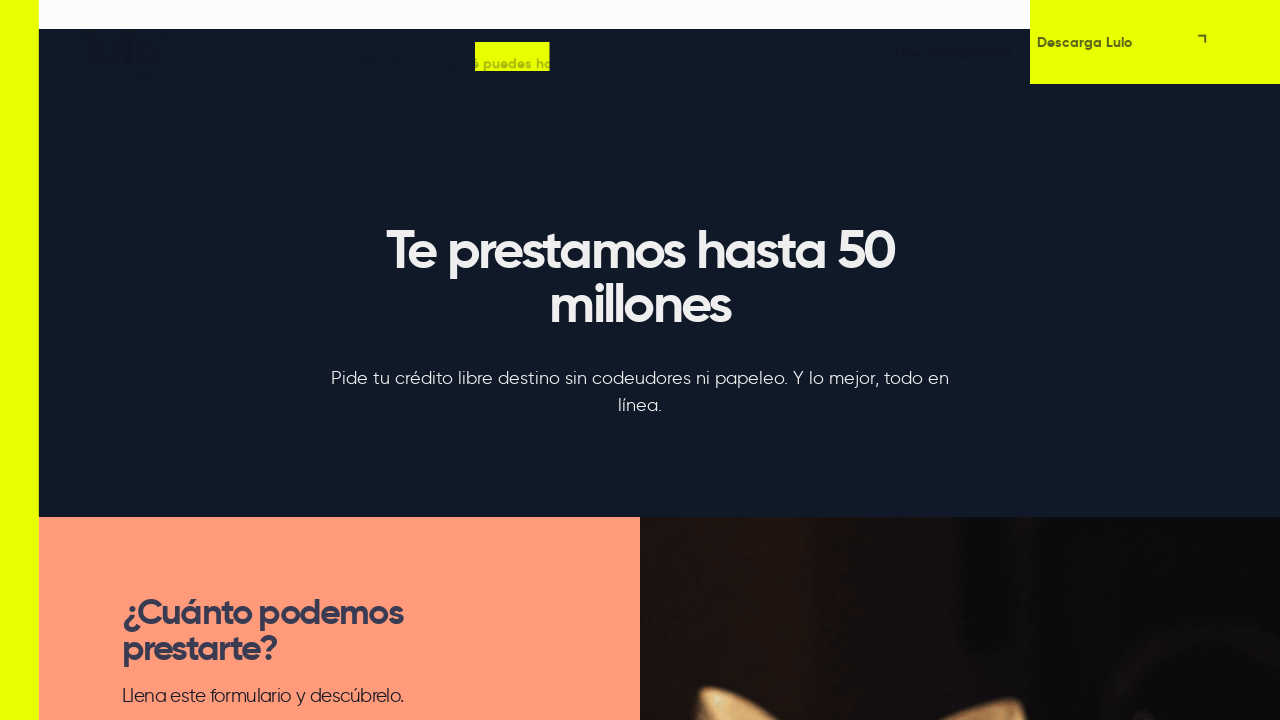

Navigated back to homepage (iteration 5/6)
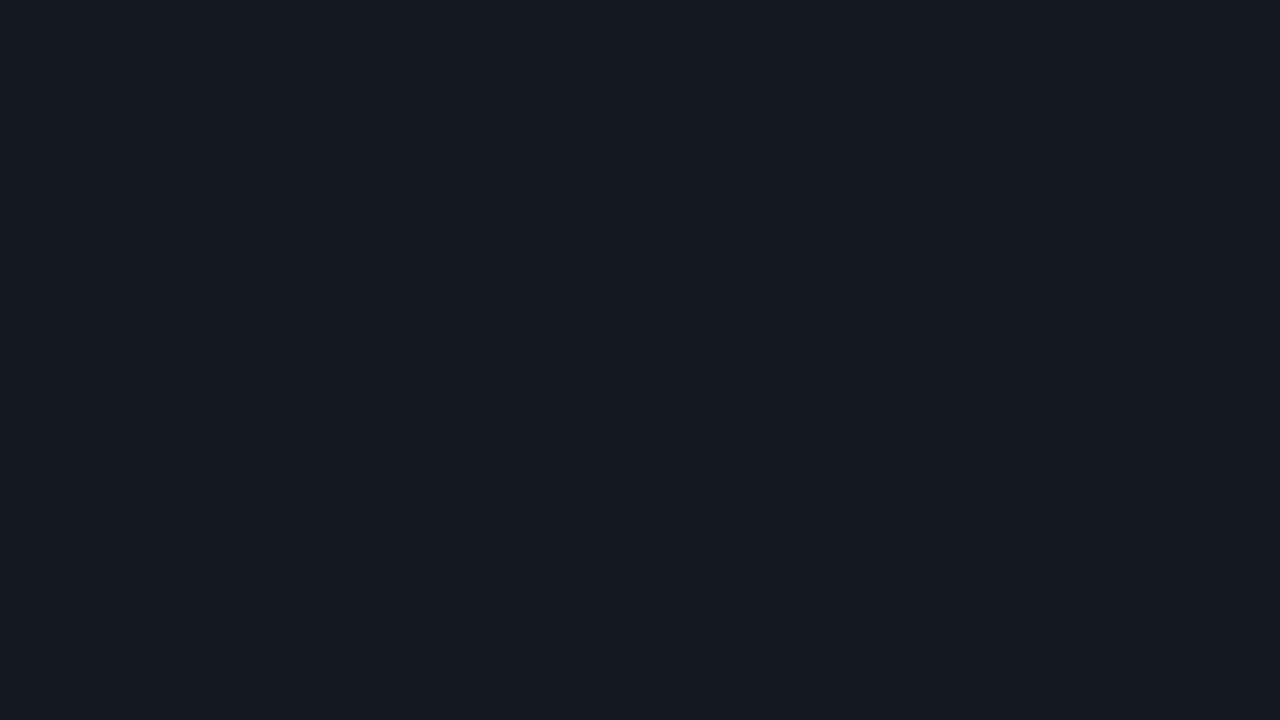

Homepage loaded and ready for next iteration (iteration 5/6)
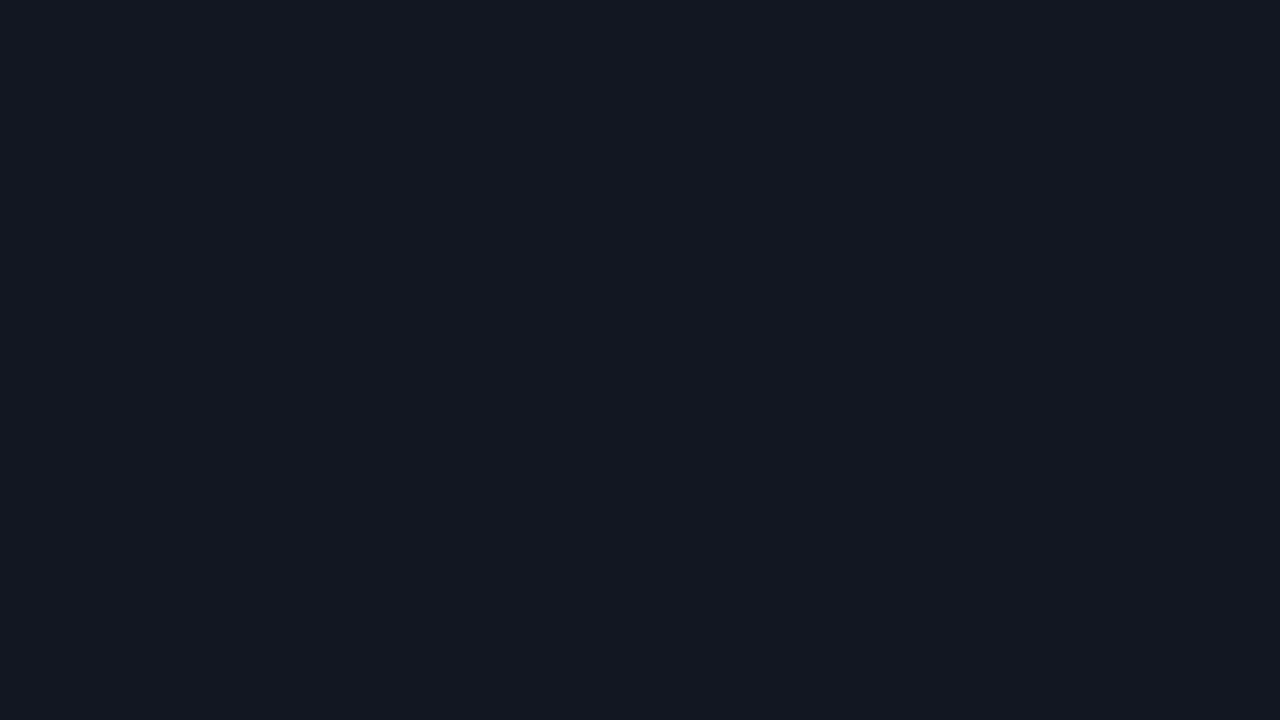

Menu trigger is visible before iteration 6/6
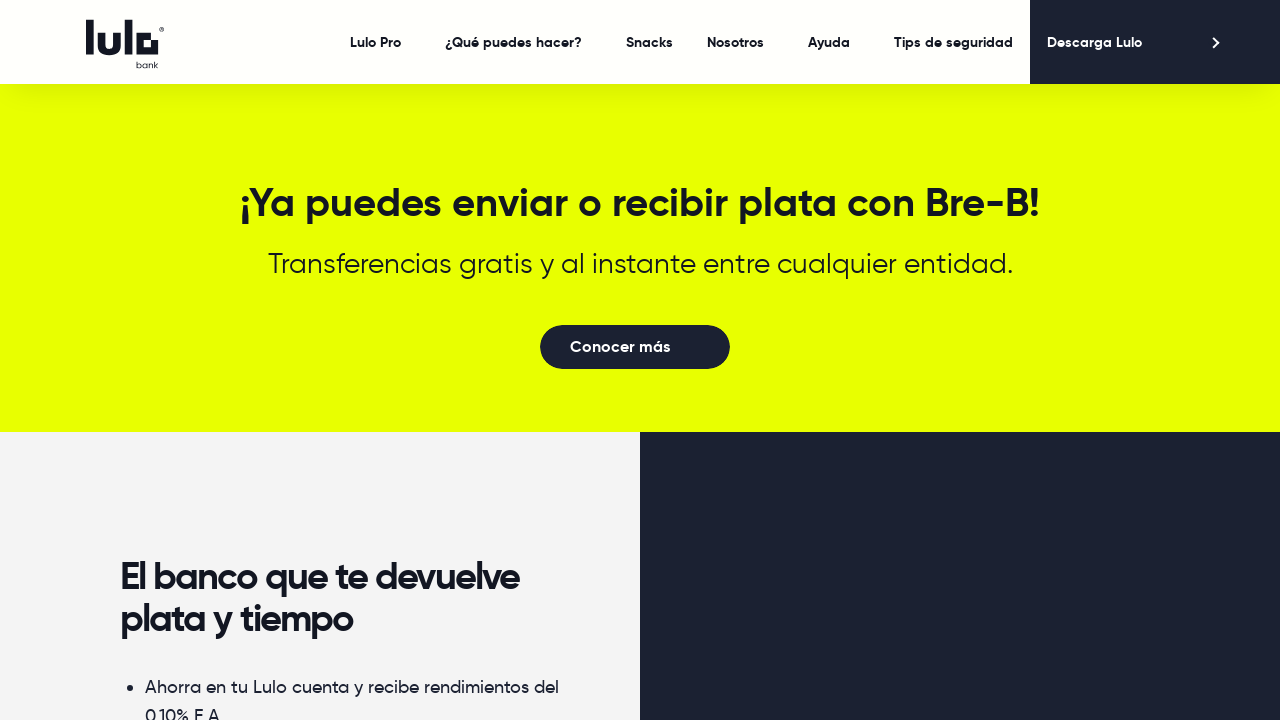

Clicked menu trigger to open submenu (iteration 6/6) at (514, 42) on li[data-route="/features"] > span.navigation-list-dropdown:has-text("¿Qué puedes
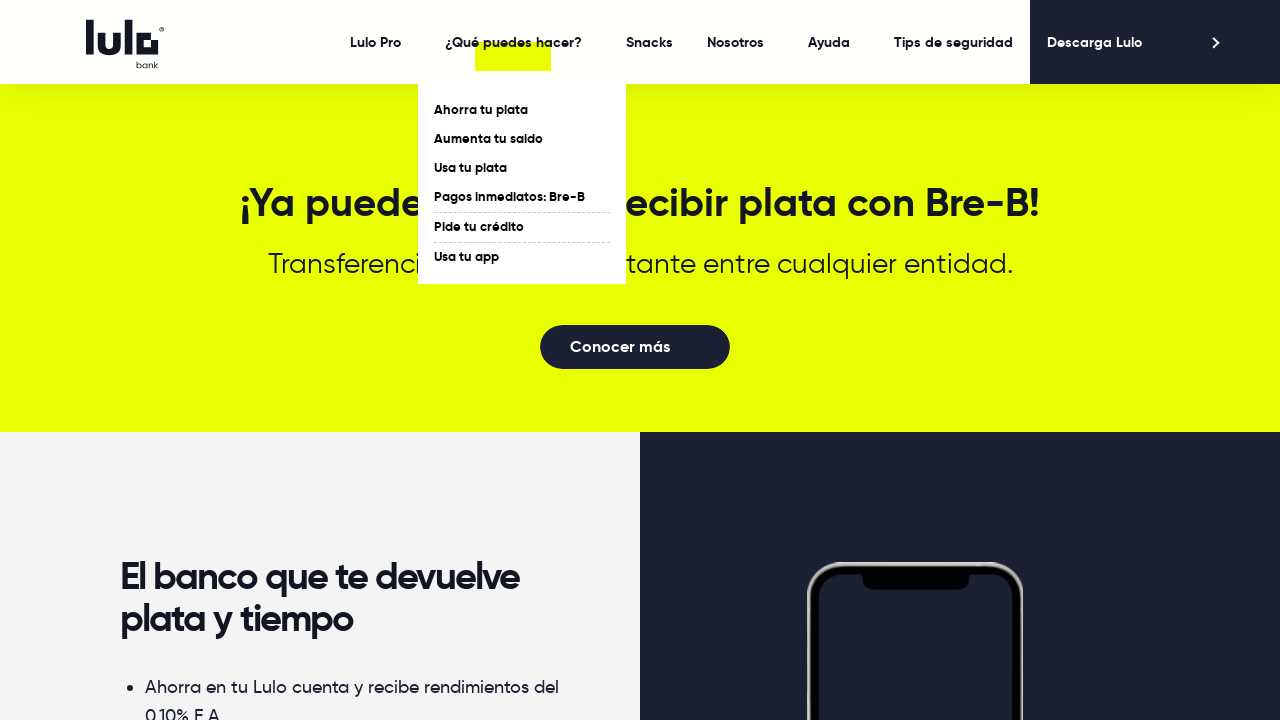

Submenu is visible (iteration 6/6)
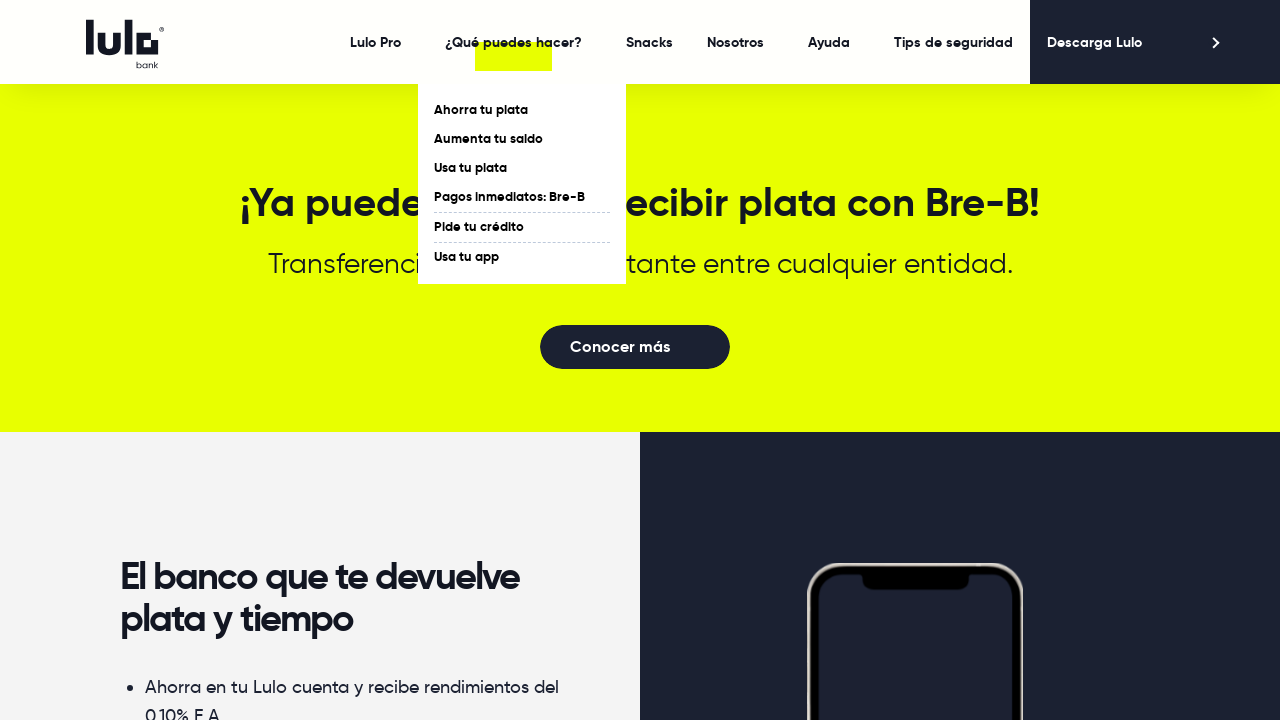

Clicked submenu link 6/6 at (522, 257) on li[data-route="/features"] ul.navigation-sub-list a.navigation-sub-list-link >> 
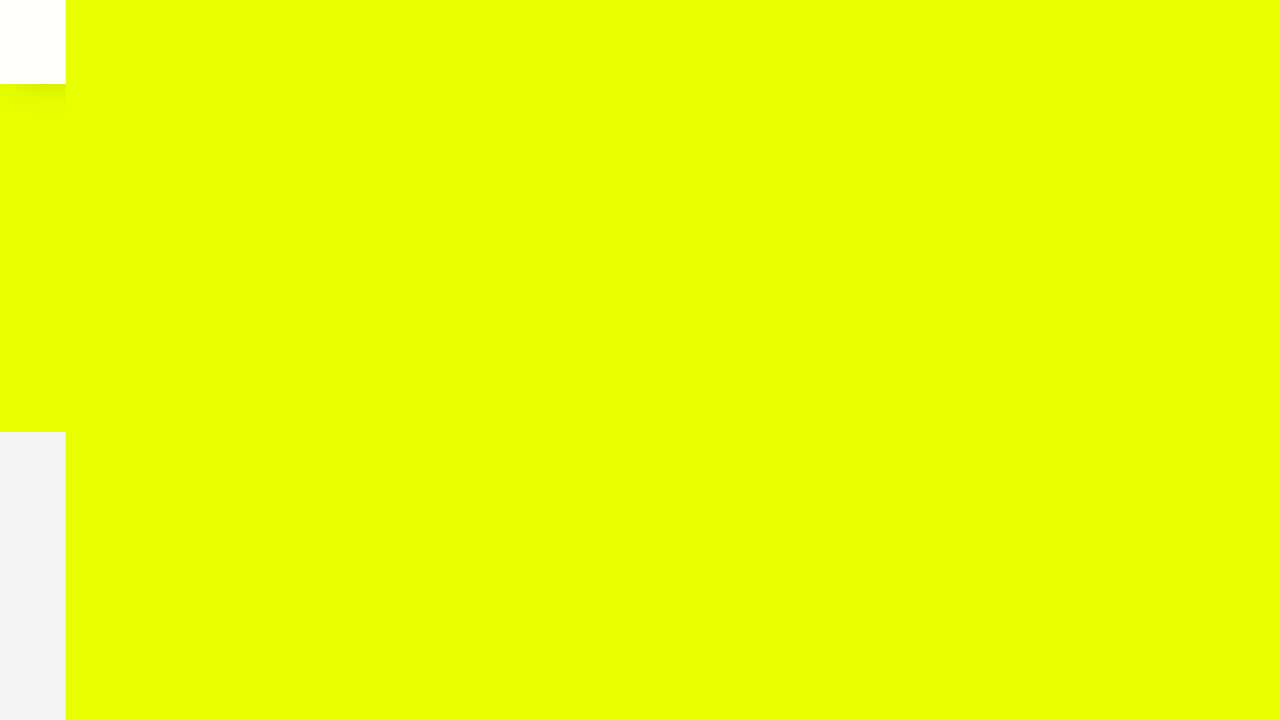

Page loaded after clicking link 6/6
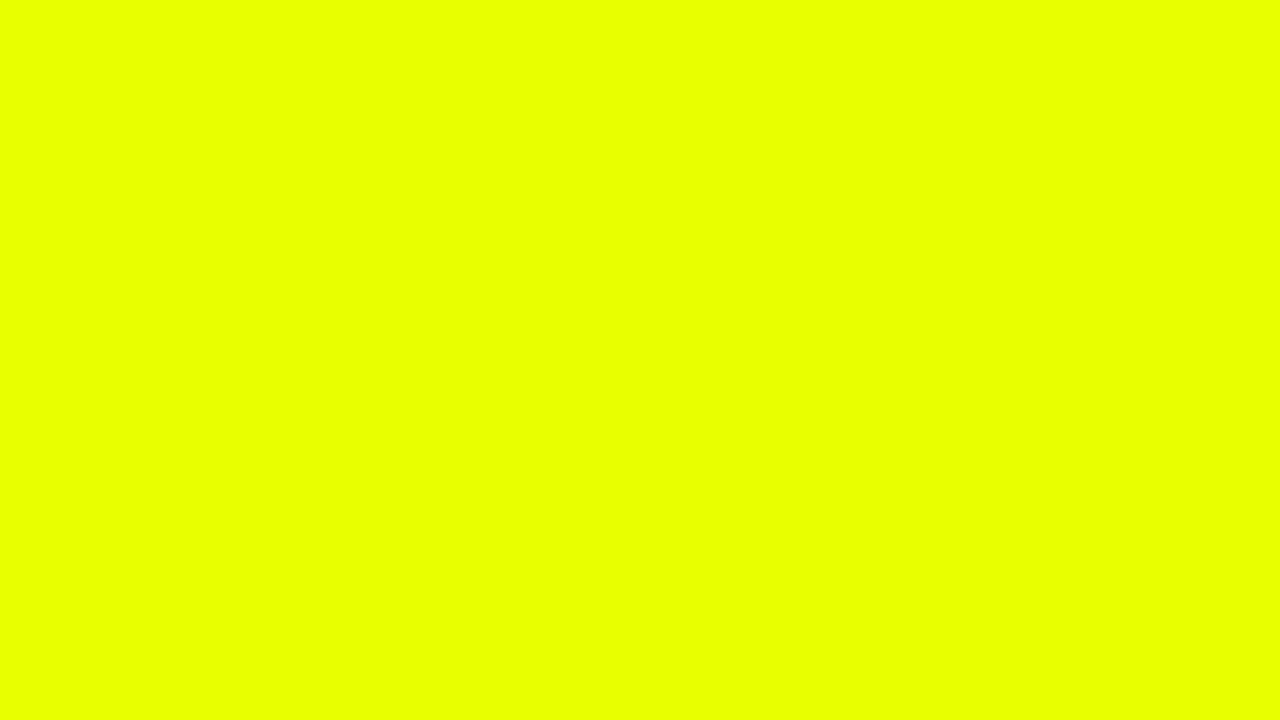

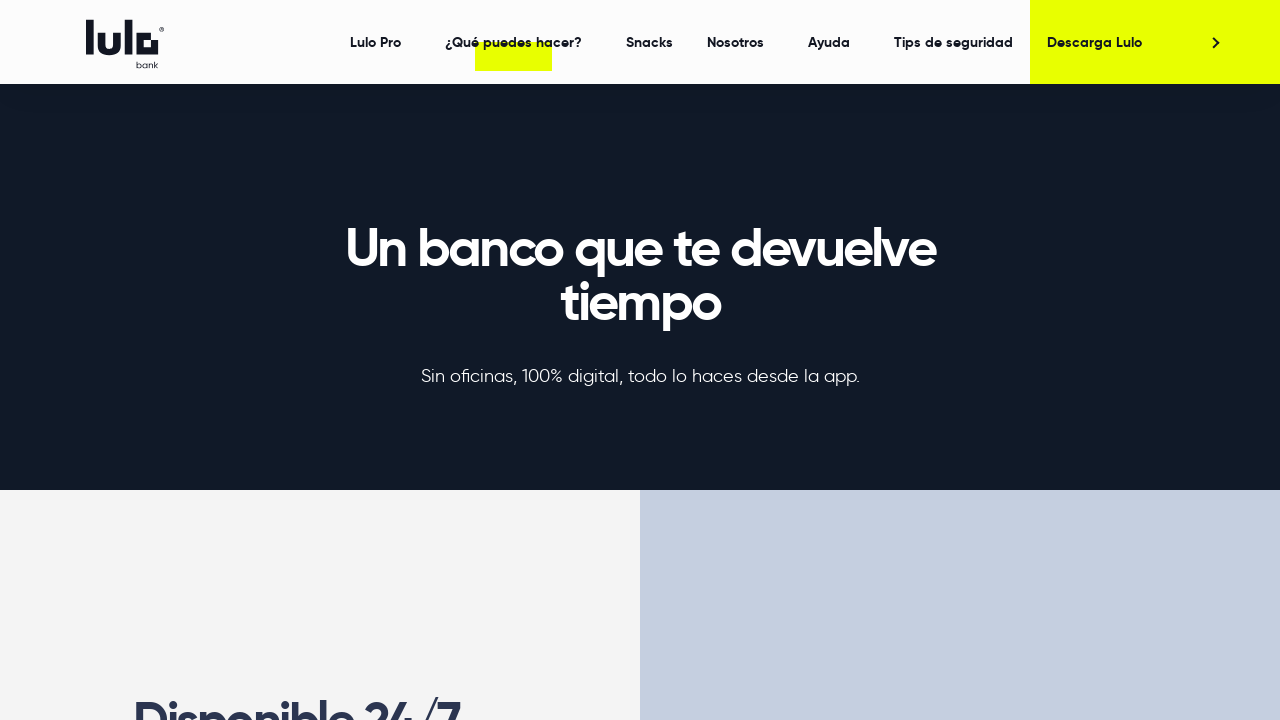